Tests jQuery UI datepicker functionality by navigating to a specific date (June 25, 2027) using the calendar navigation controls

Starting URL: https://jqueryui.com/datepicker/

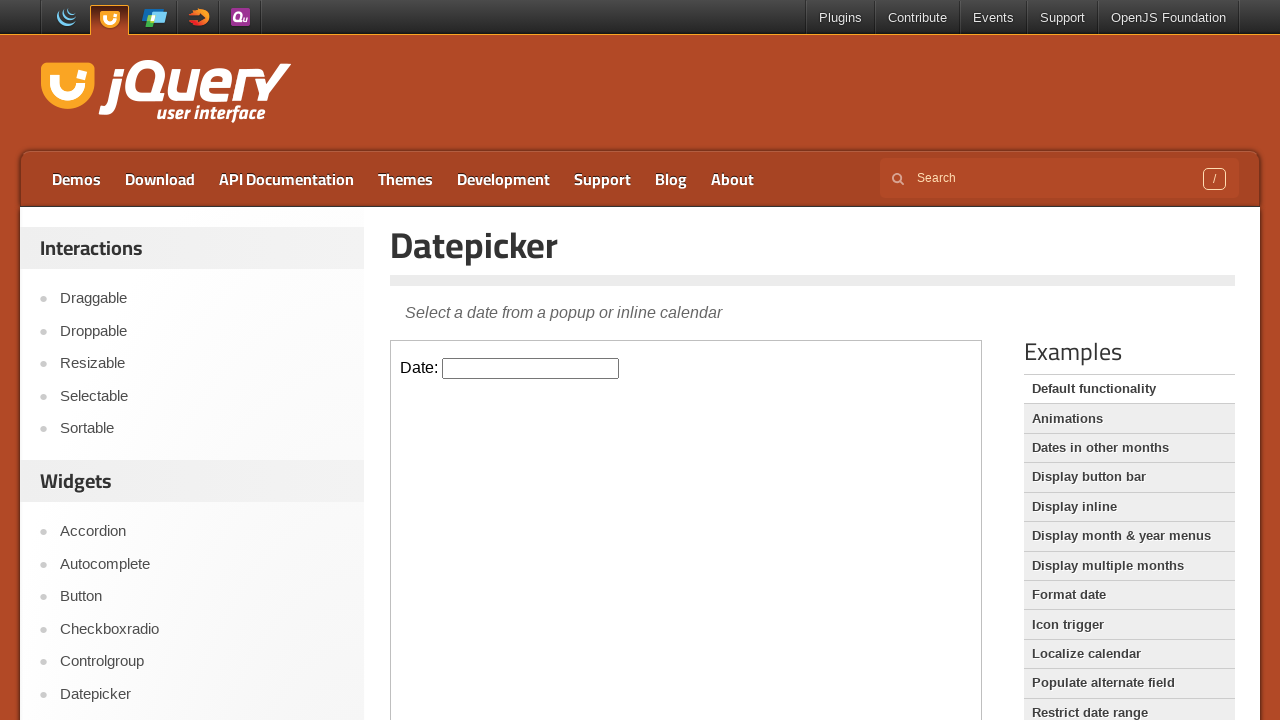

Located iframe containing the datepicker
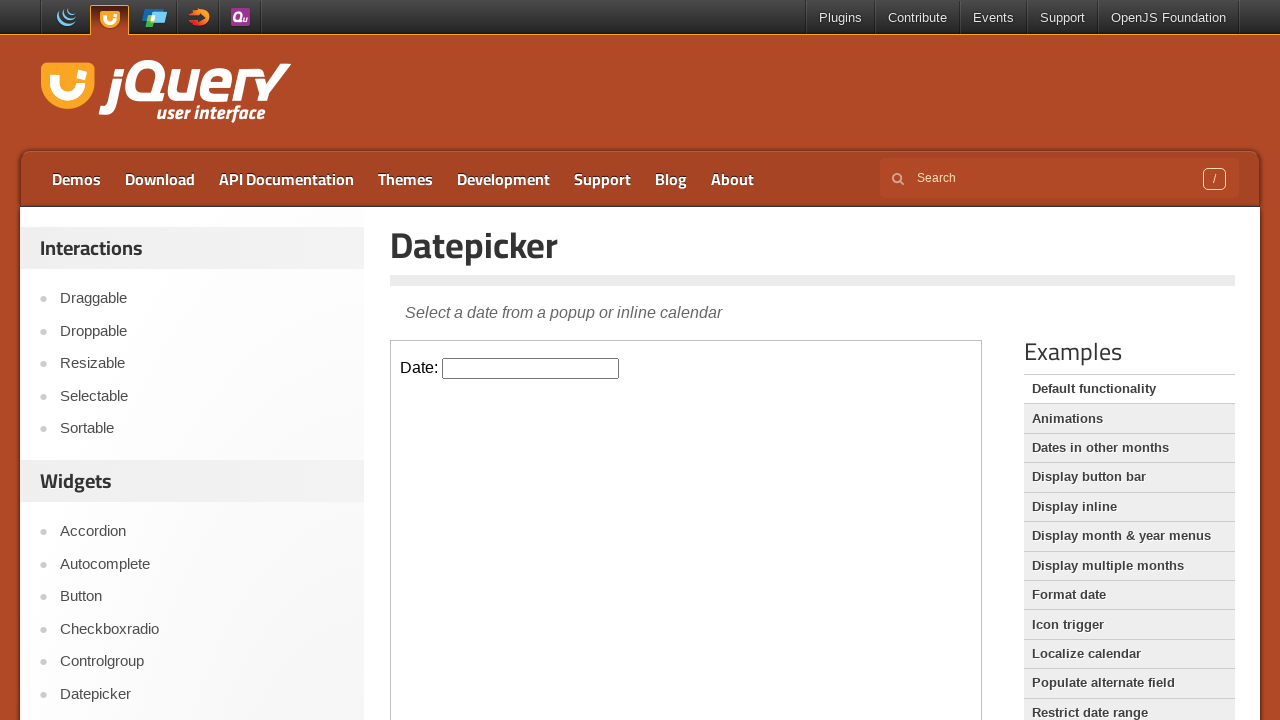

Located datepicker input element
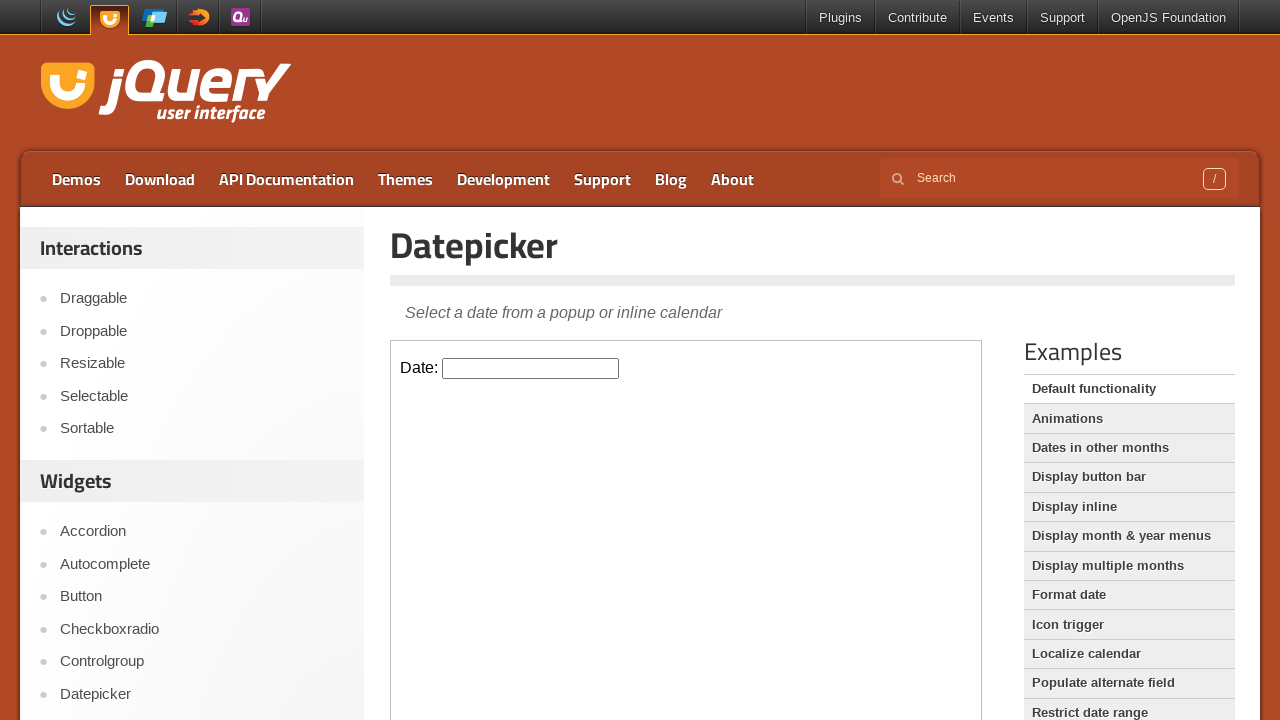

Clicked datepicker input to open calendar at (531, 368) on iframe >> nth=0 >> internal:control=enter-frame >> #datepicker
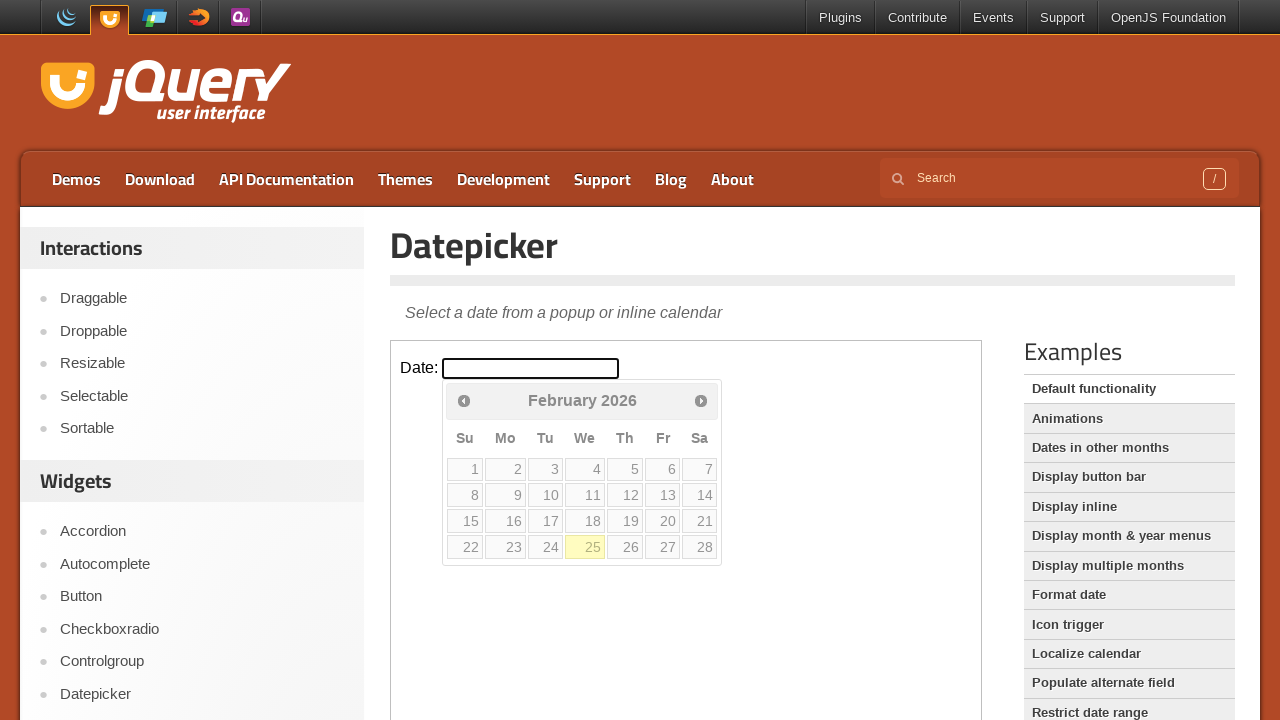

Retrieved current month: February
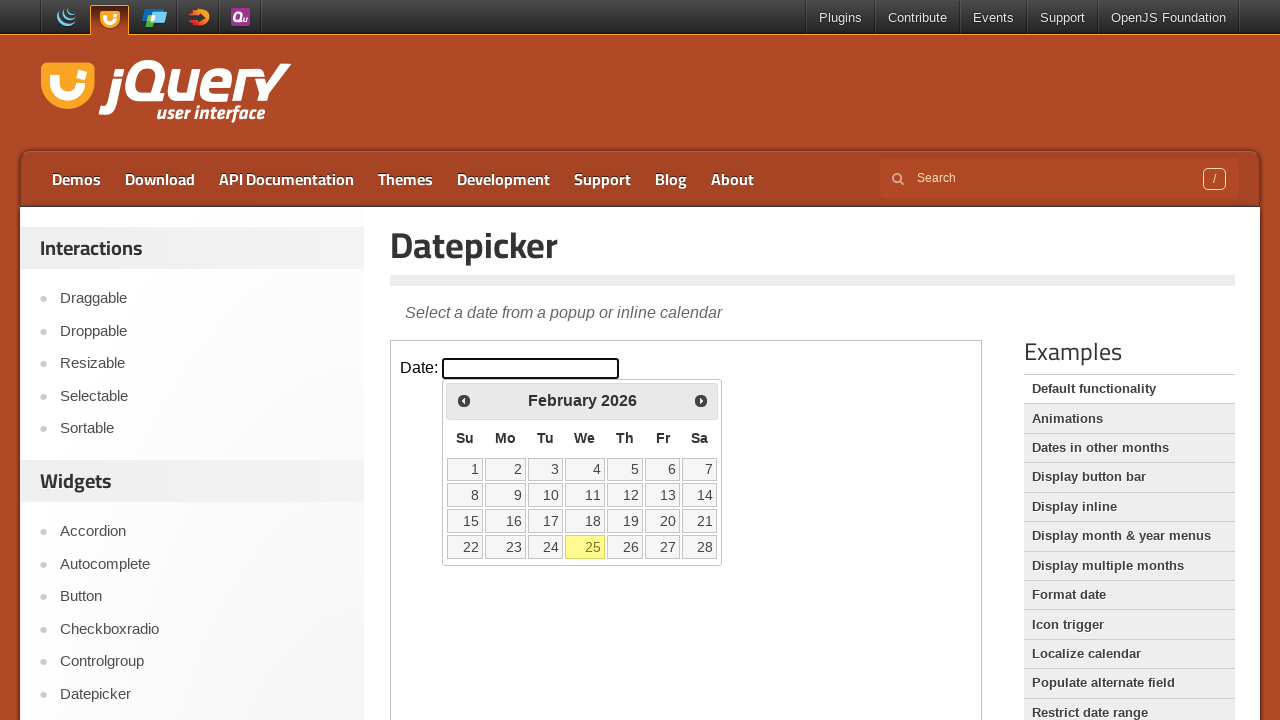

Retrieved current year: 2026
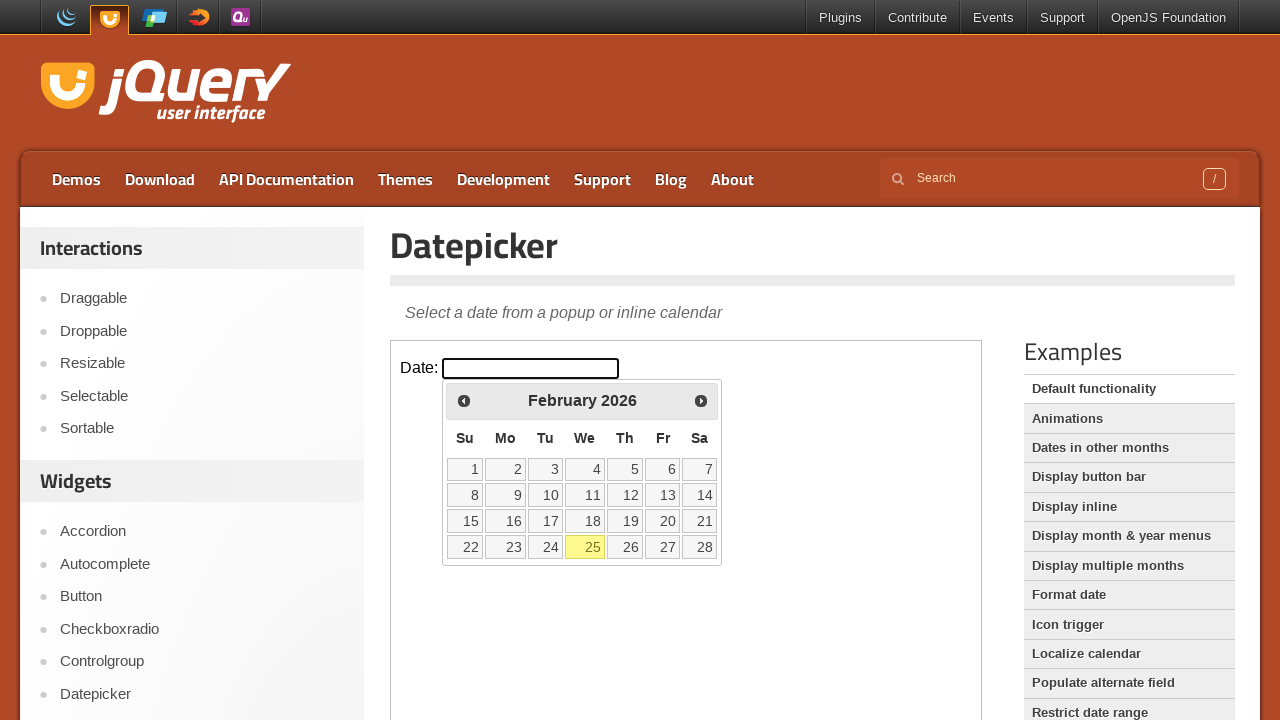

Clicked next month button to navigate towards June 2027 at (701, 400) on iframe >> nth=0 >> internal:control=enter-frame >> span.ui-icon.ui-icon-circle-t
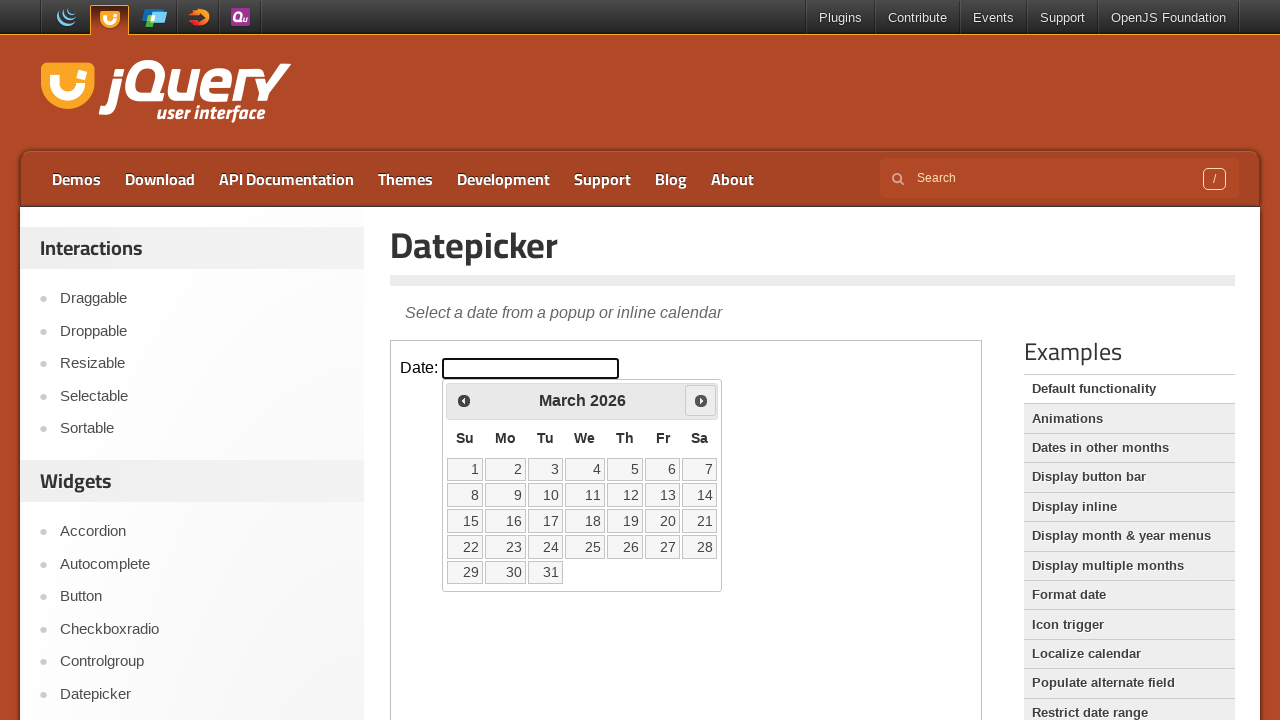

Retrieved current month: March
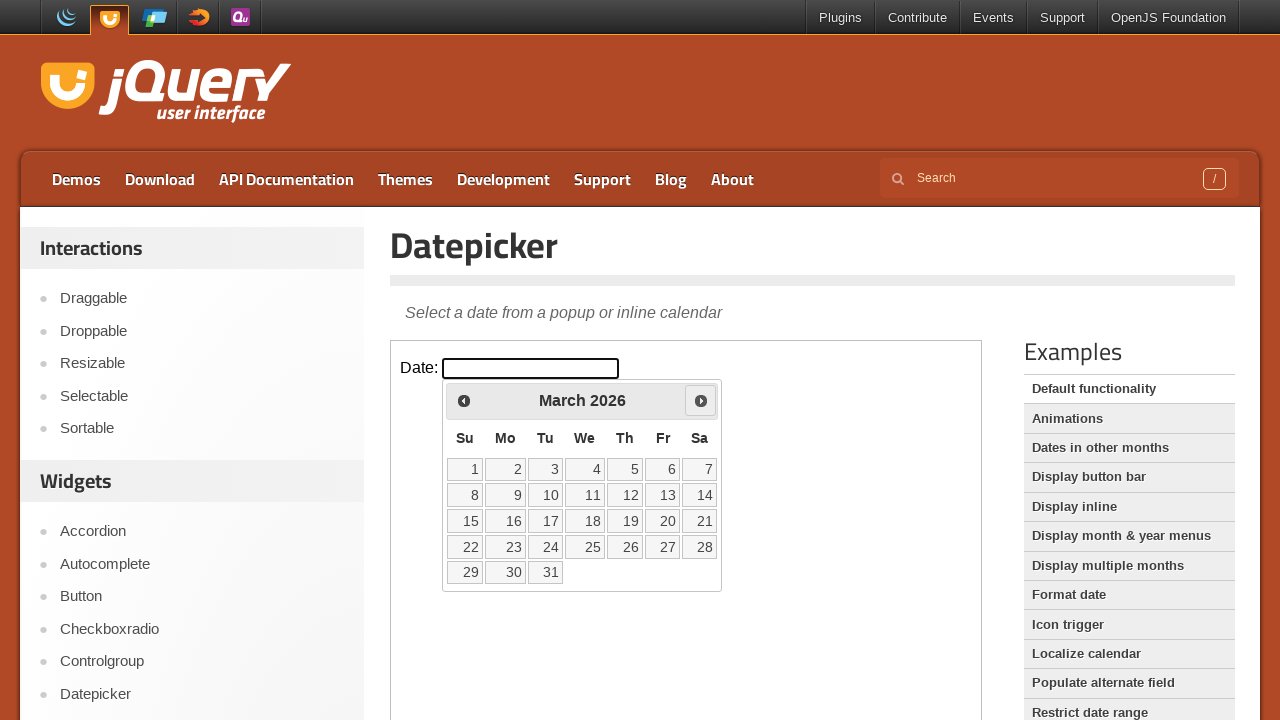

Retrieved current year: 2026
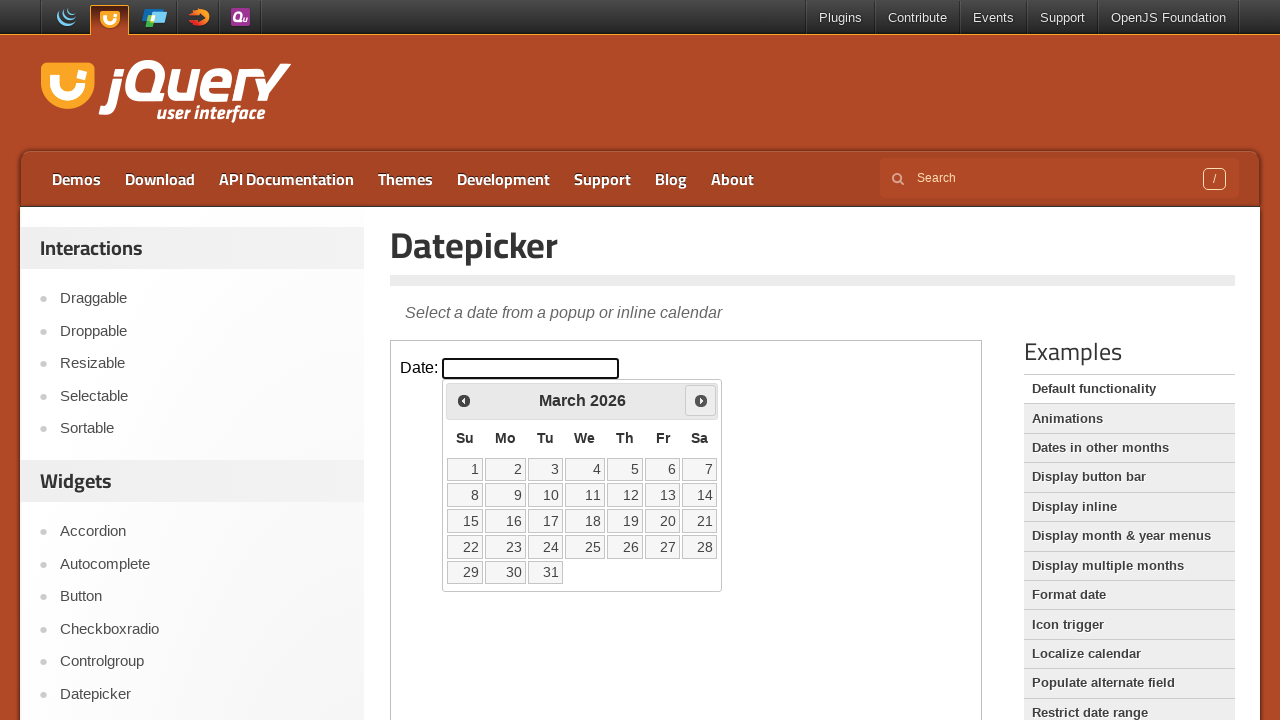

Clicked next month button to navigate towards June 2027 at (701, 400) on iframe >> nth=0 >> internal:control=enter-frame >> span.ui-icon.ui-icon-circle-t
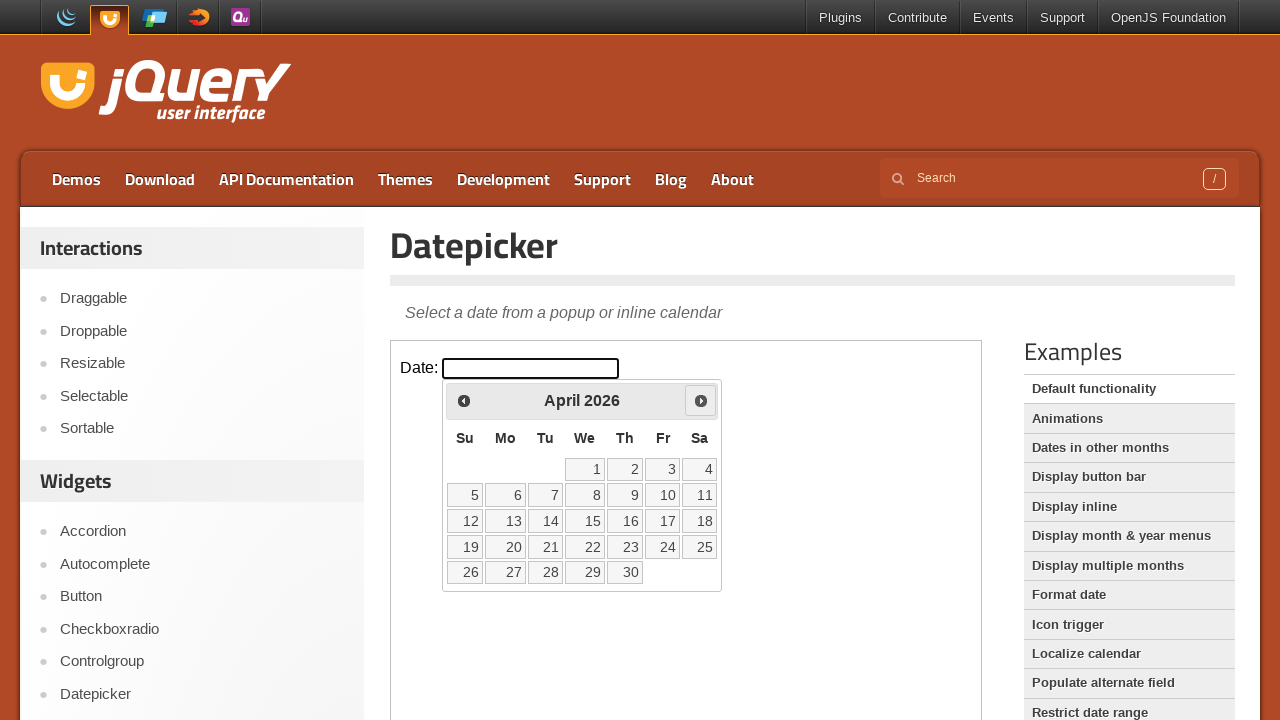

Retrieved current month: April
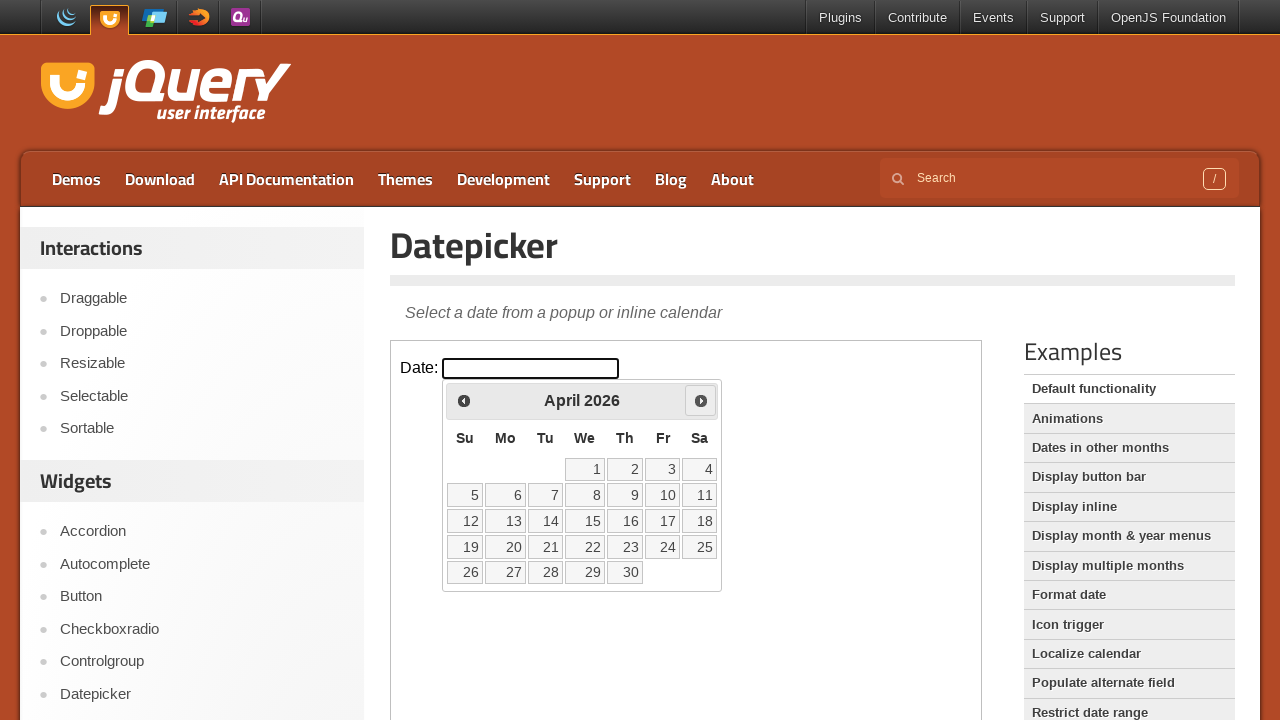

Retrieved current year: 2026
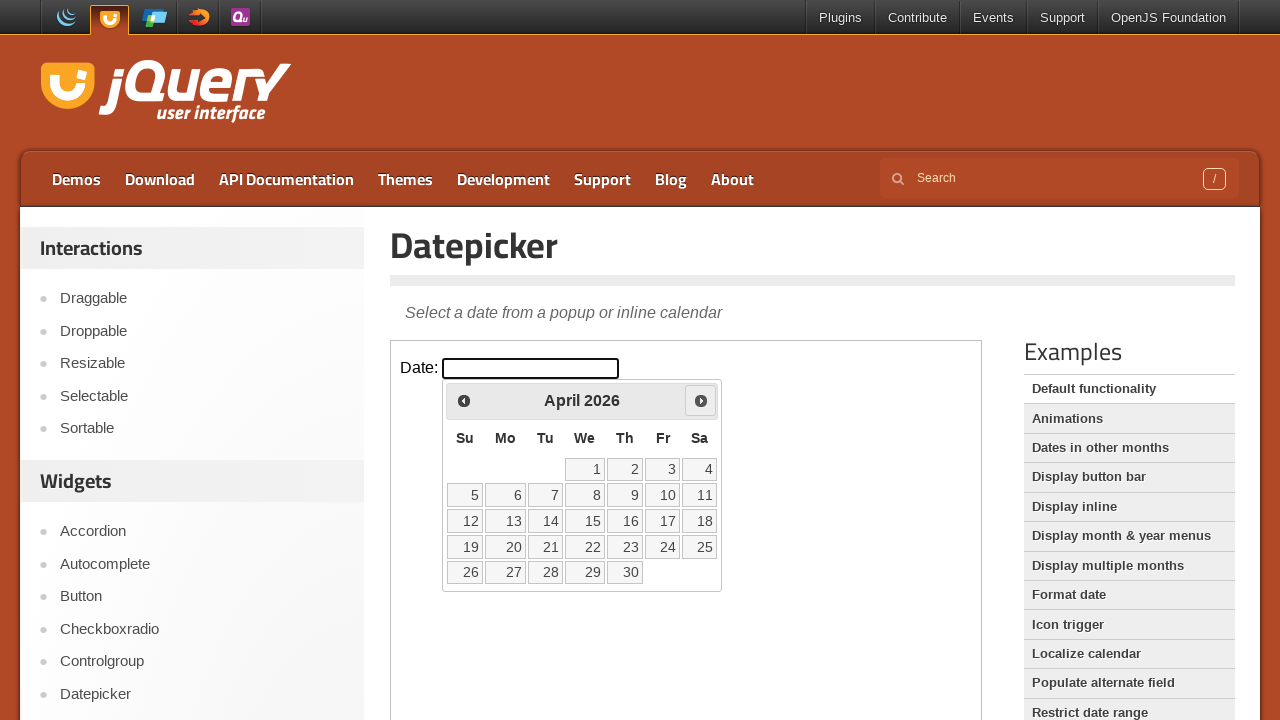

Clicked next month button to navigate towards June 2027 at (701, 400) on iframe >> nth=0 >> internal:control=enter-frame >> span.ui-icon.ui-icon-circle-t
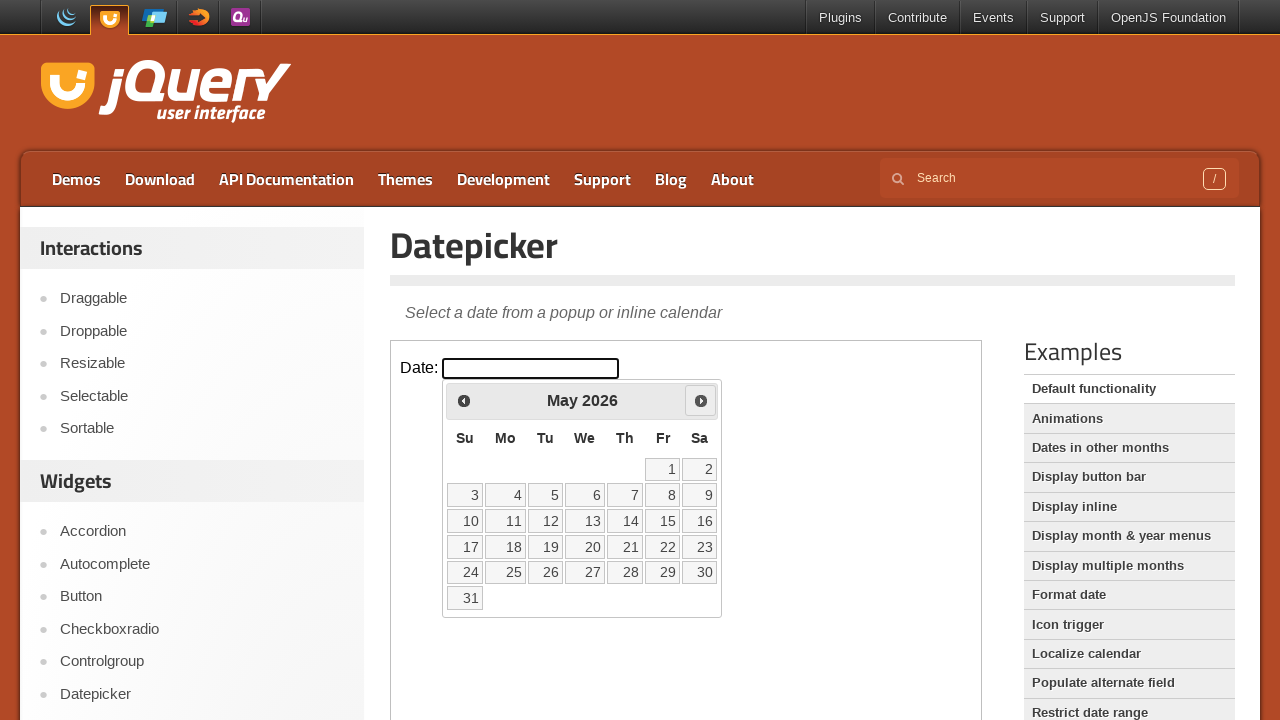

Retrieved current month: May
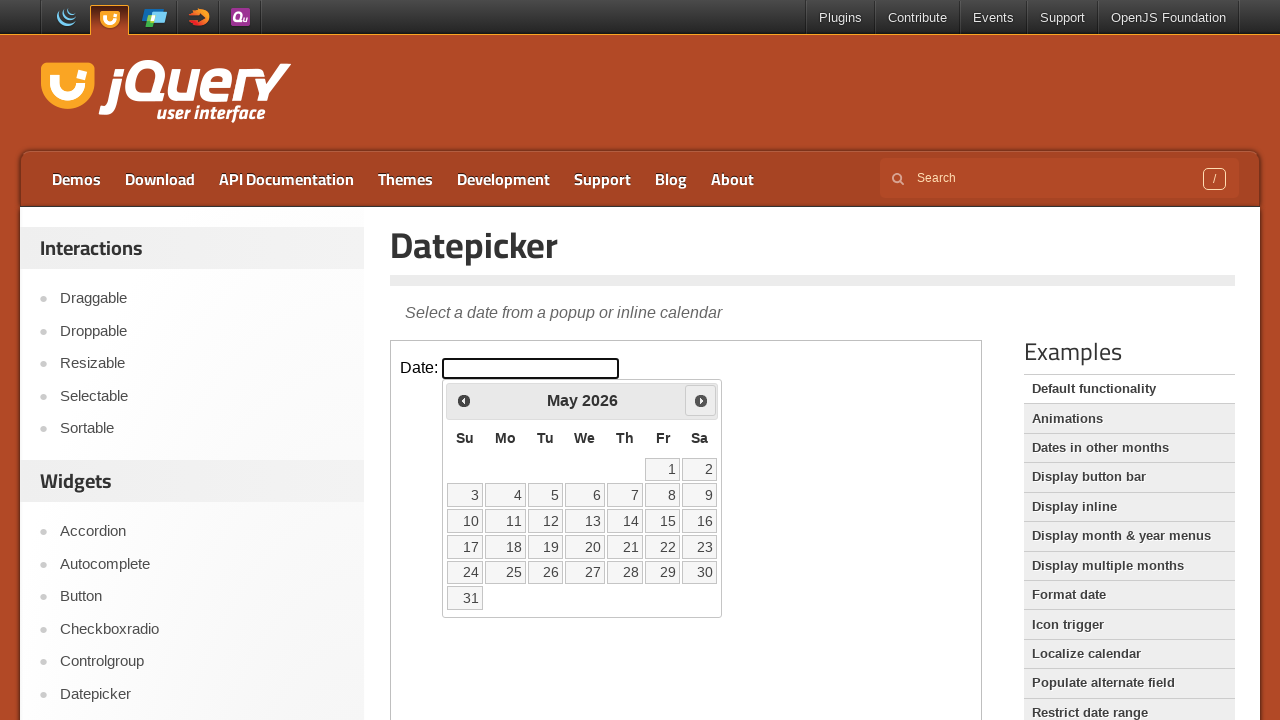

Retrieved current year: 2026
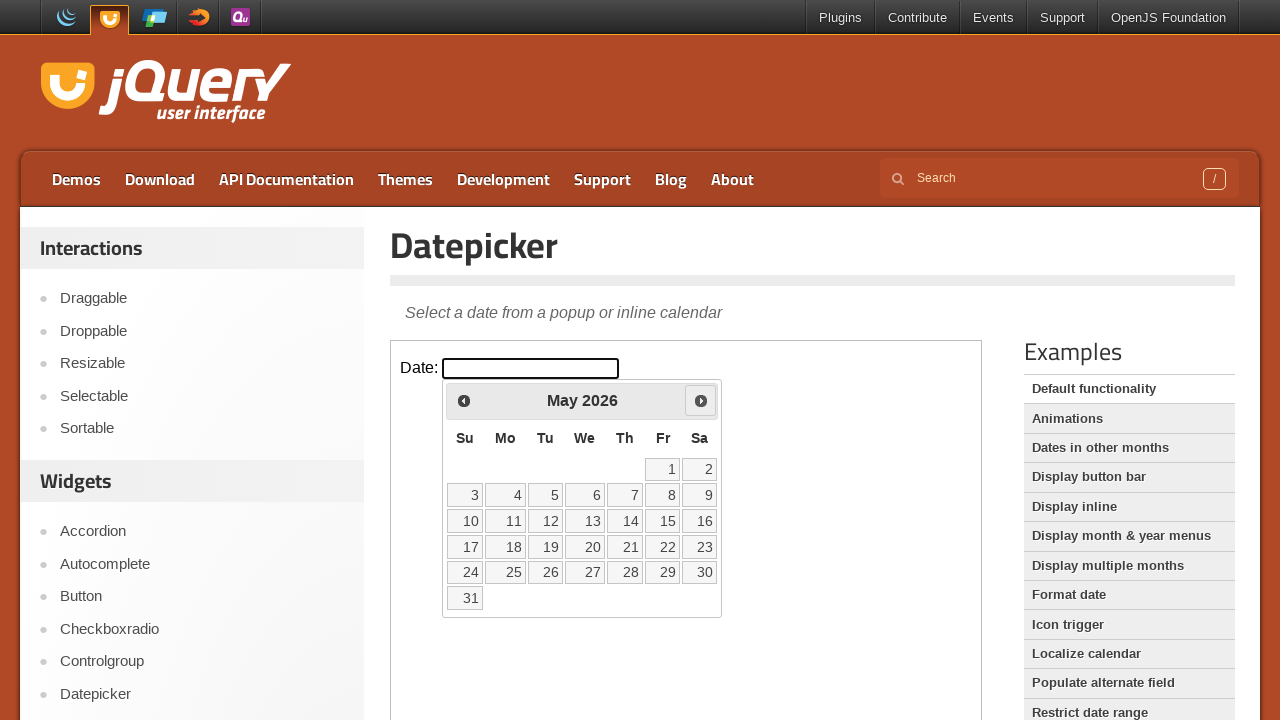

Clicked next month button to navigate towards June 2027 at (701, 400) on iframe >> nth=0 >> internal:control=enter-frame >> span.ui-icon.ui-icon-circle-t
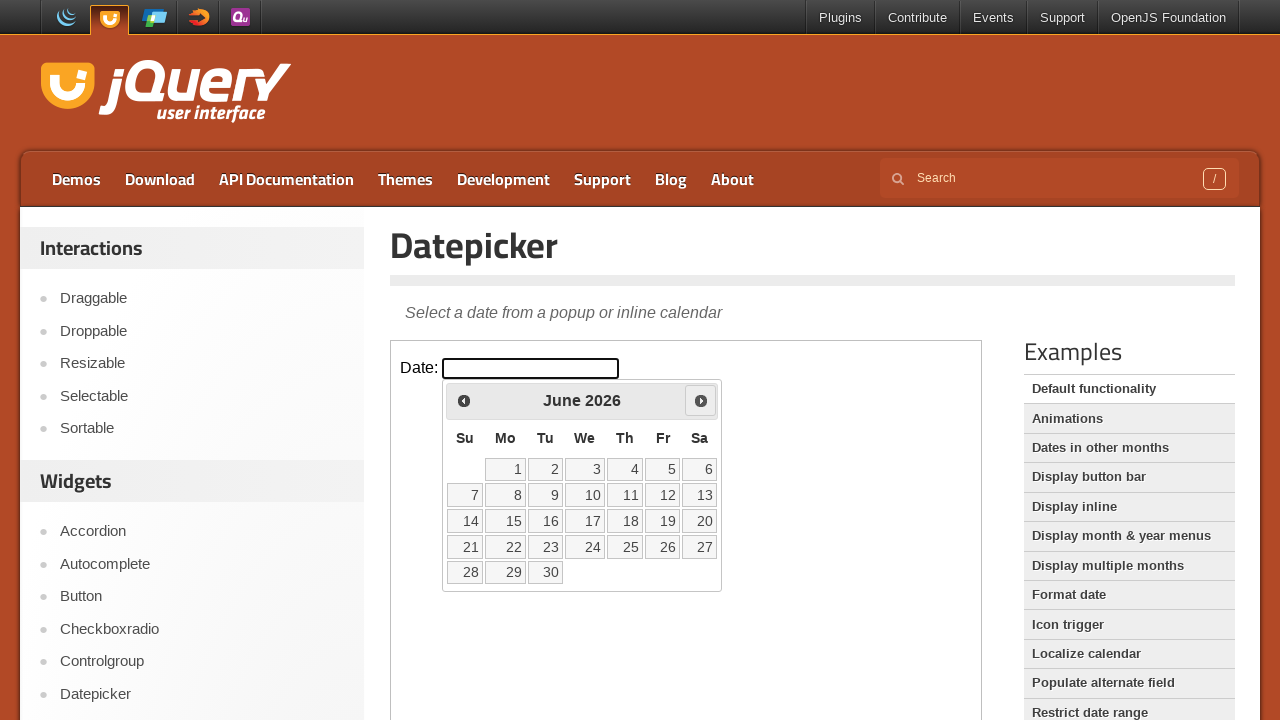

Retrieved current month: June
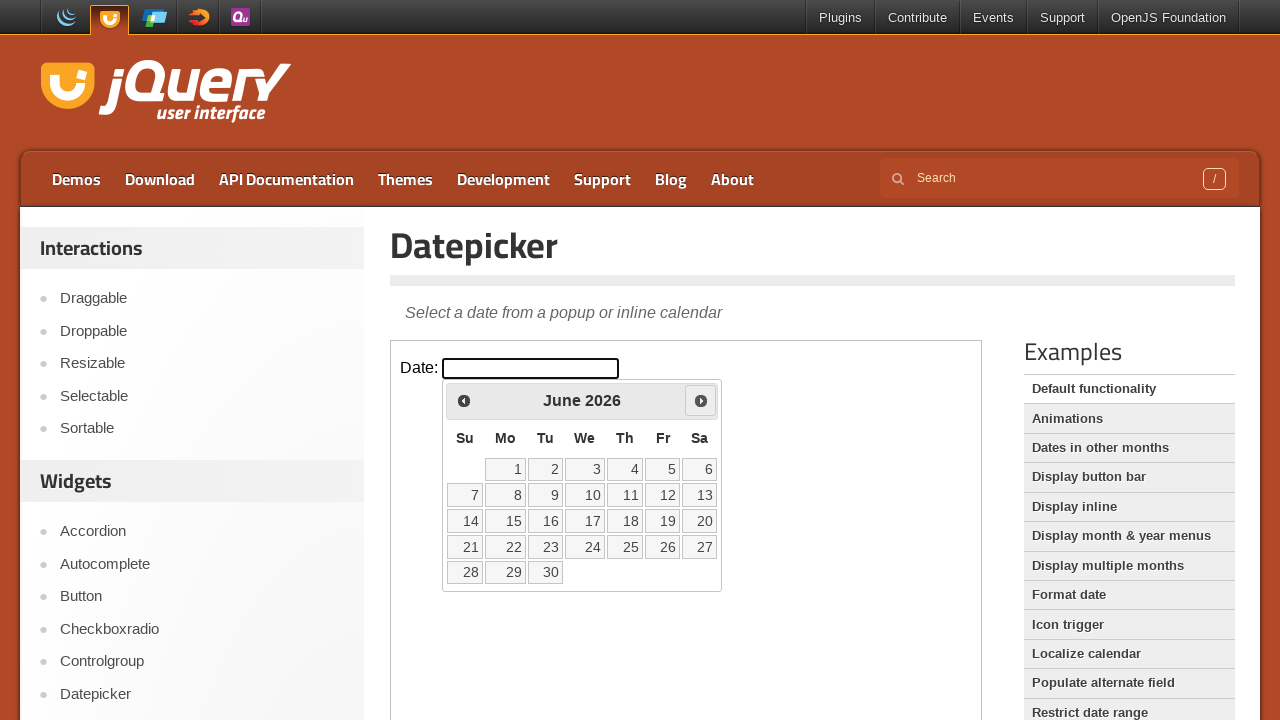

Retrieved current year: 2026
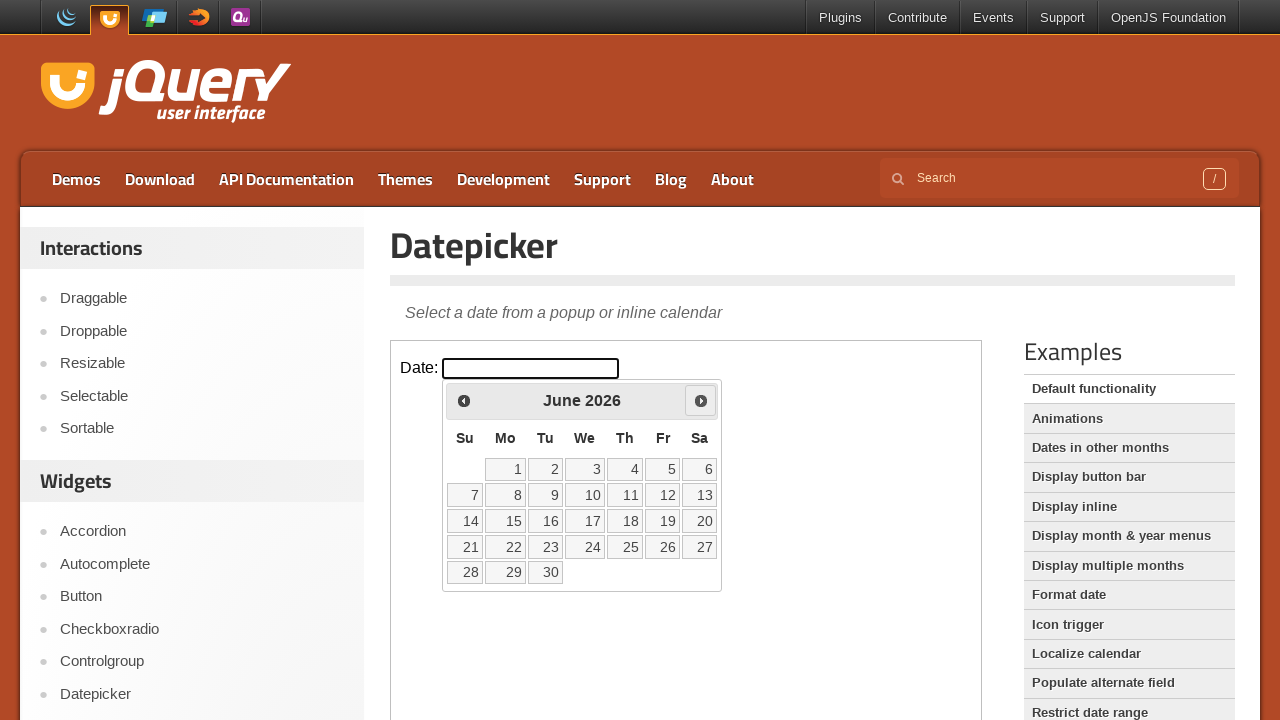

Clicked next month button to navigate towards June 2027 at (701, 400) on iframe >> nth=0 >> internal:control=enter-frame >> span.ui-icon.ui-icon-circle-t
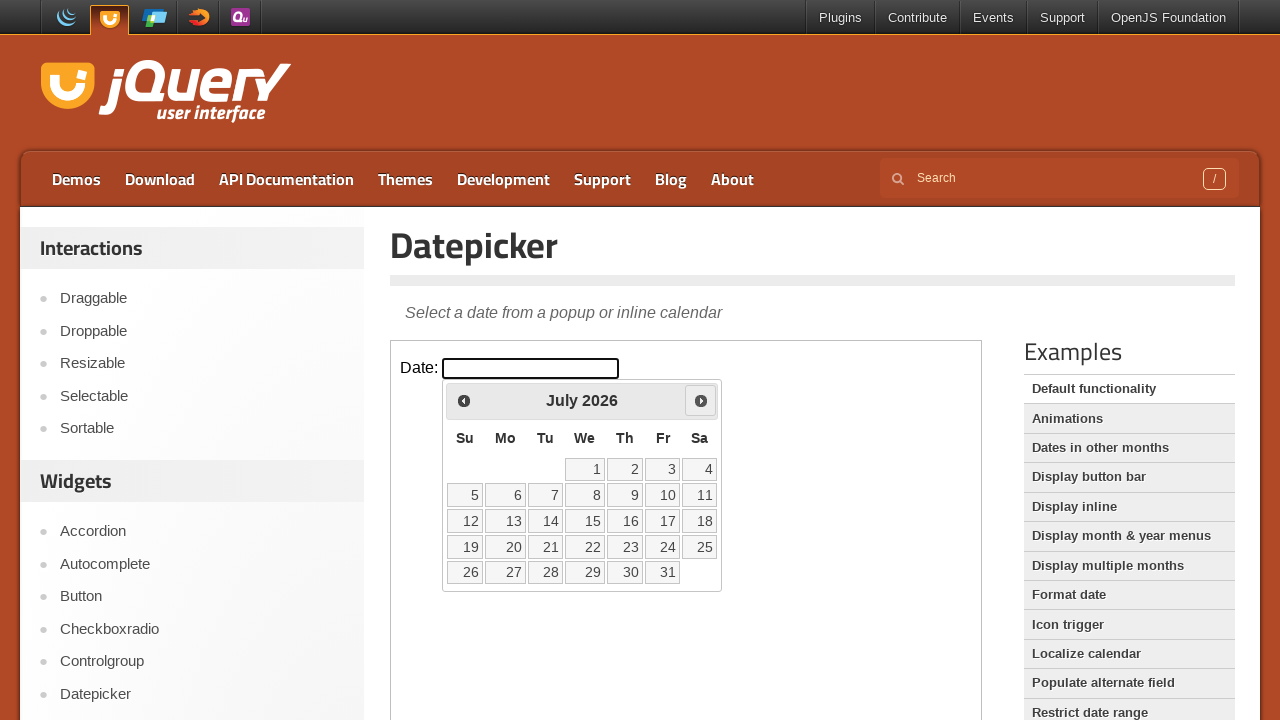

Retrieved current month: July
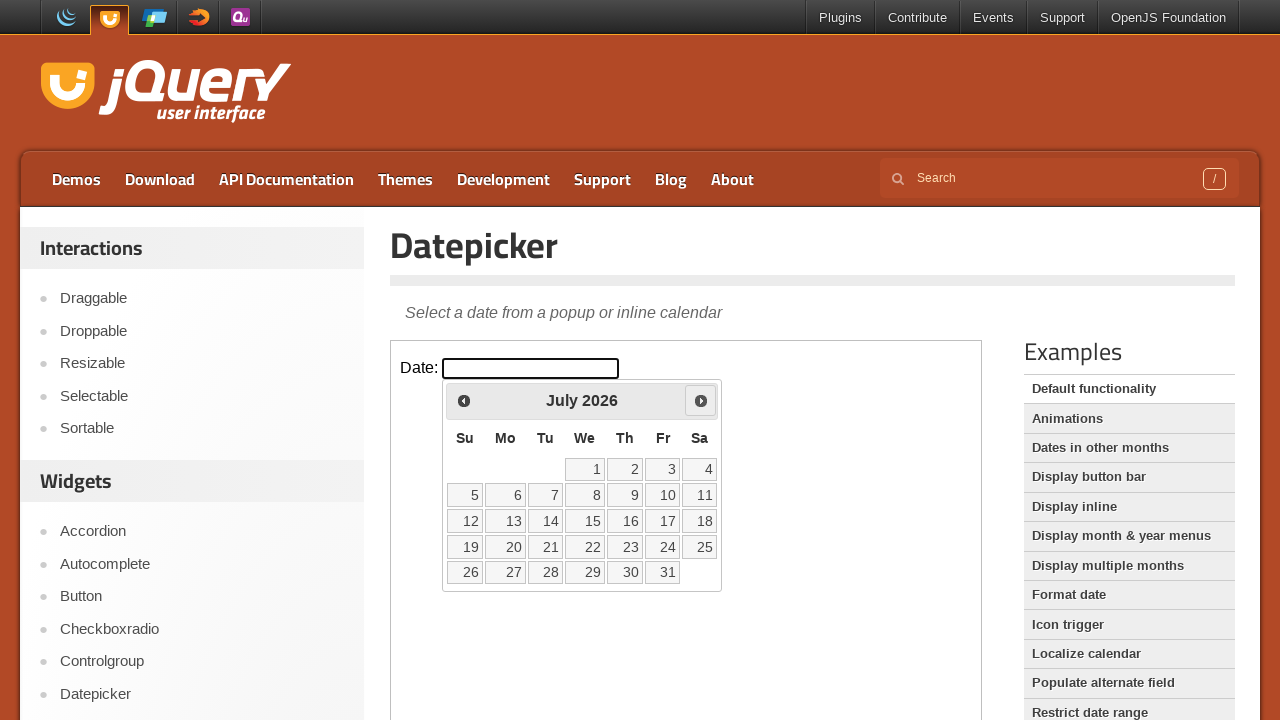

Retrieved current year: 2026
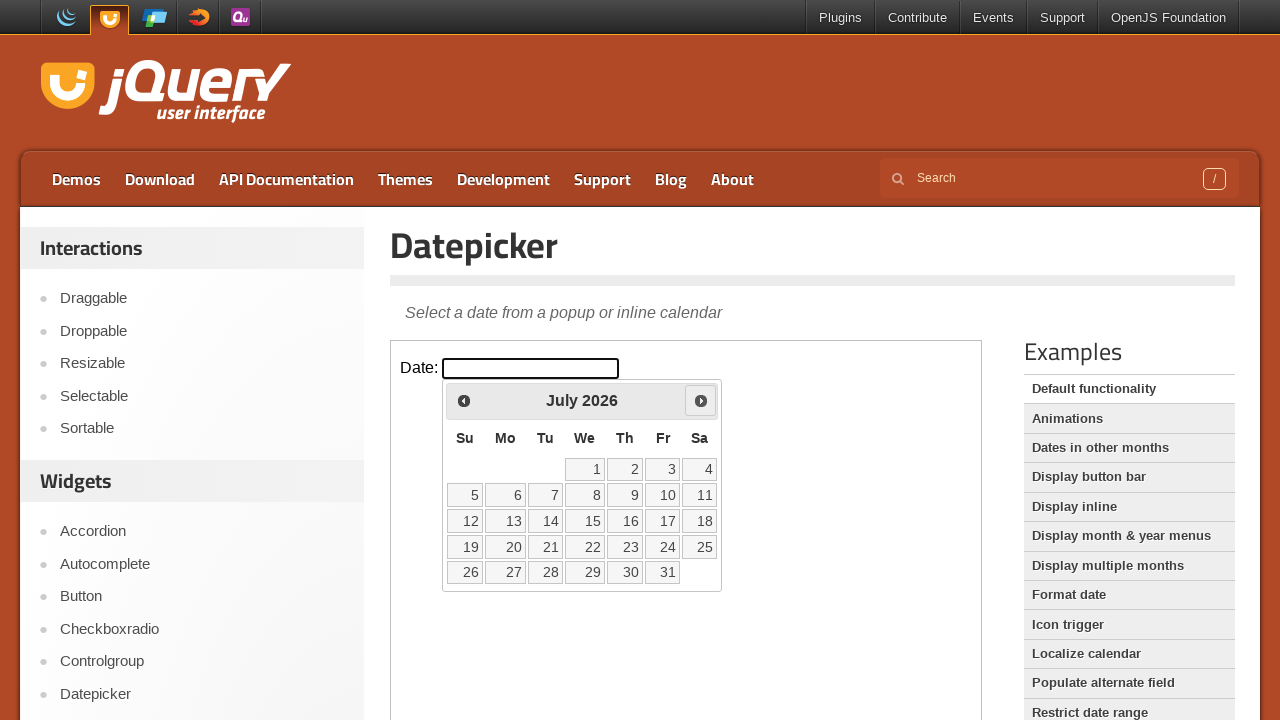

Clicked next month button to navigate towards June 2027 at (701, 400) on iframe >> nth=0 >> internal:control=enter-frame >> span.ui-icon.ui-icon-circle-t
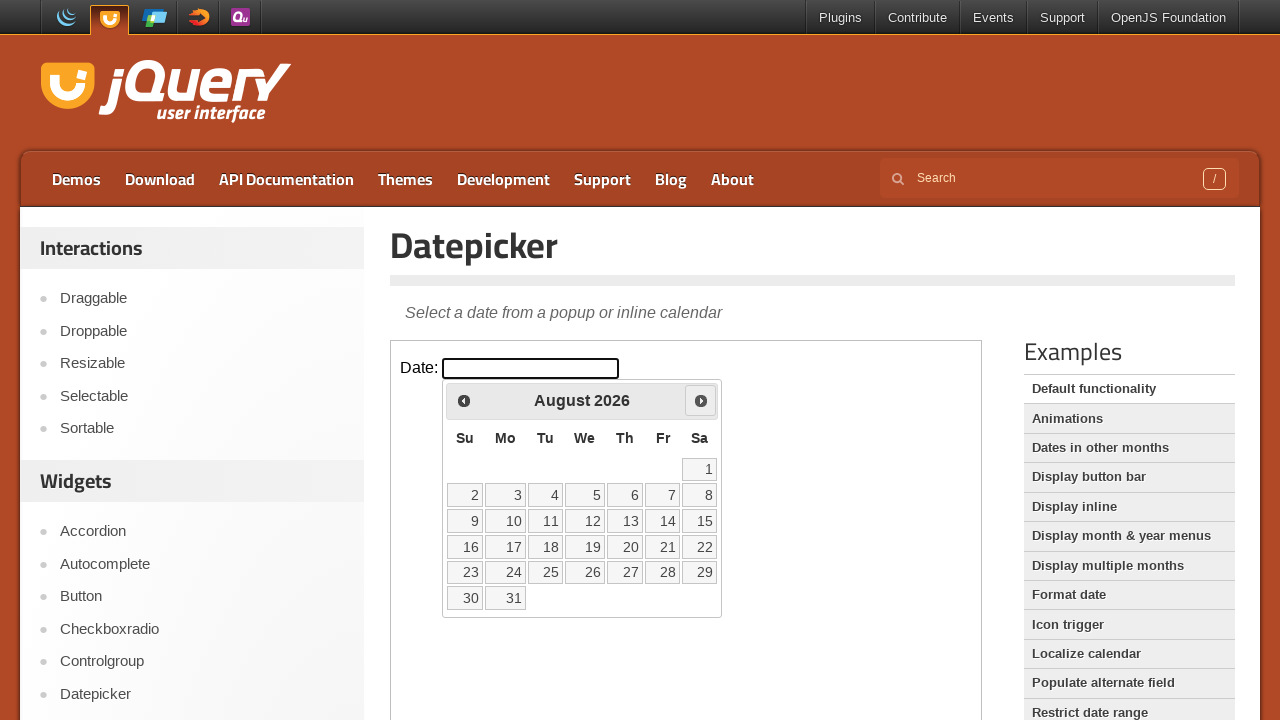

Retrieved current month: August
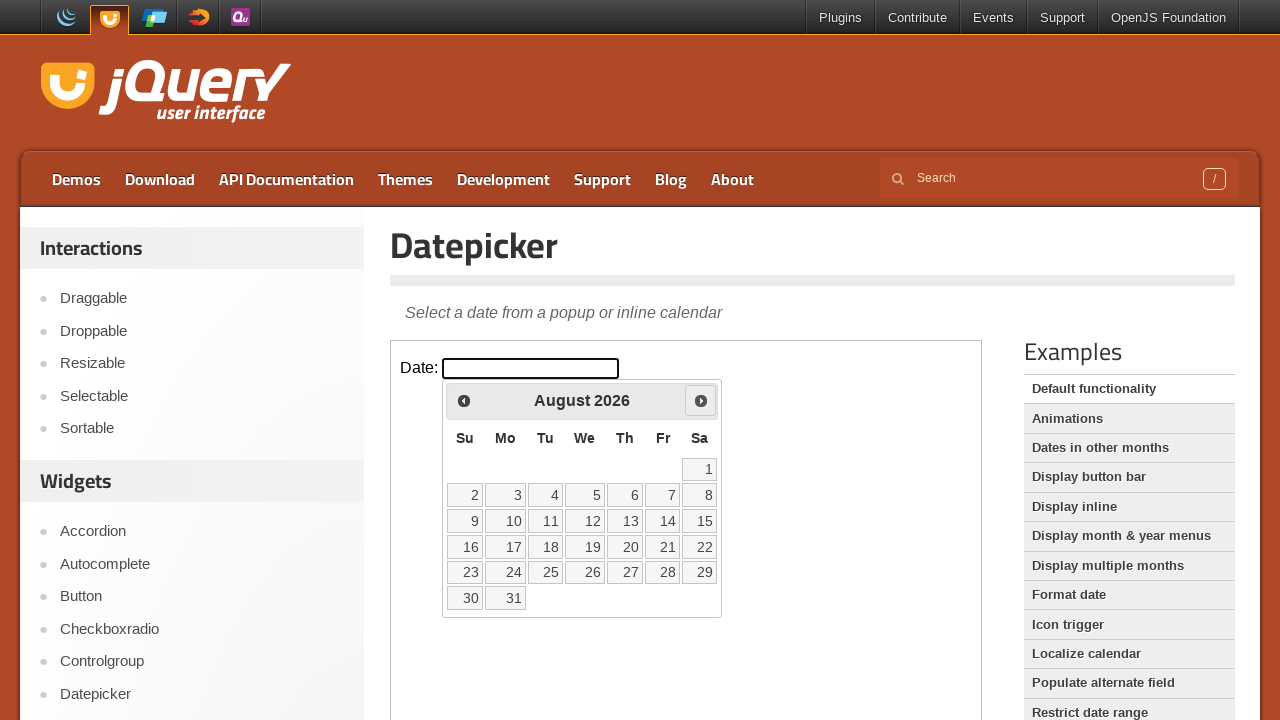

Retrieved current year: 2026
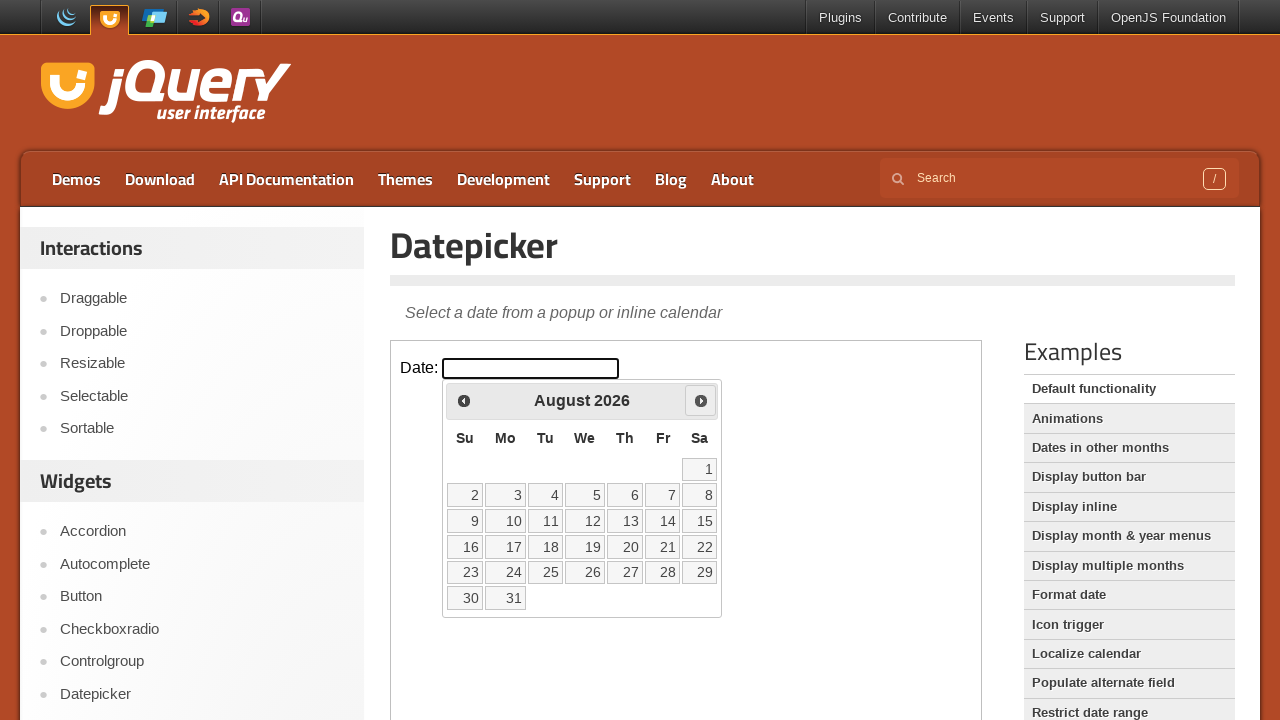

Clicked next month button to navigate towards June 2027 at (701, 400) on iframe >> nth=0 >> internal:control=enter-frame >> span.ui-icon.ui-icon-circle-t
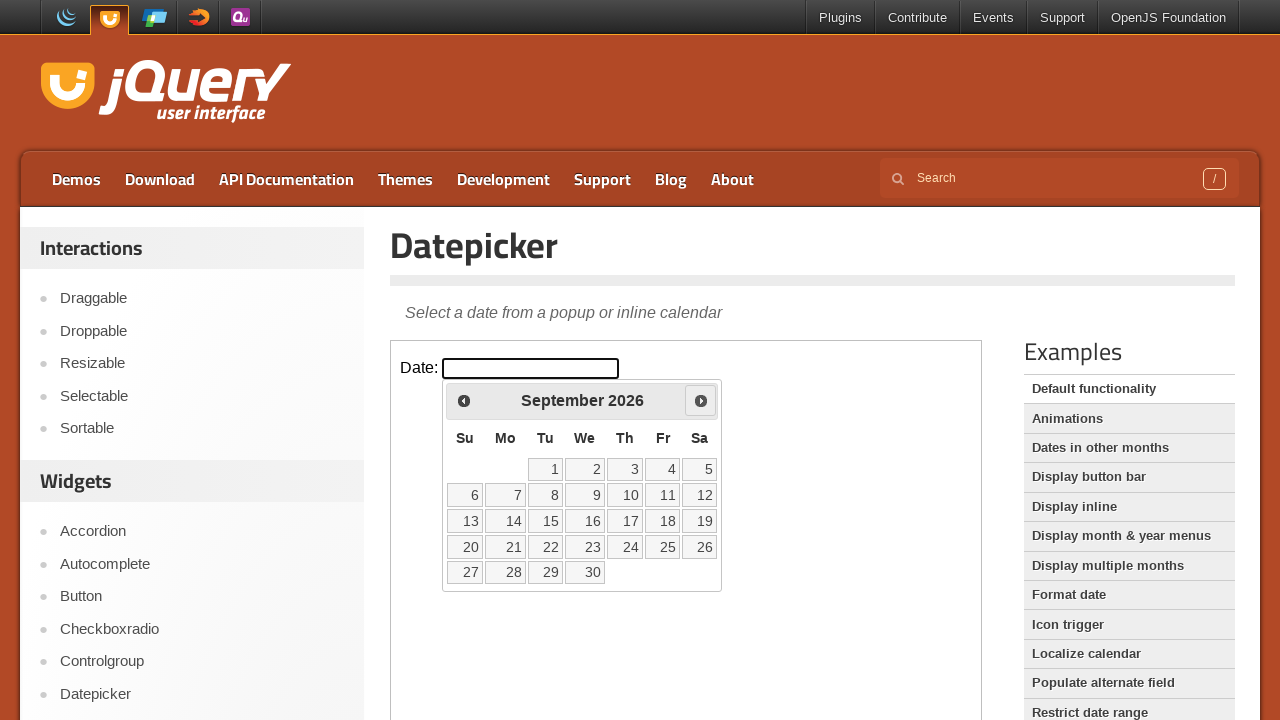

Retrieved current month: September
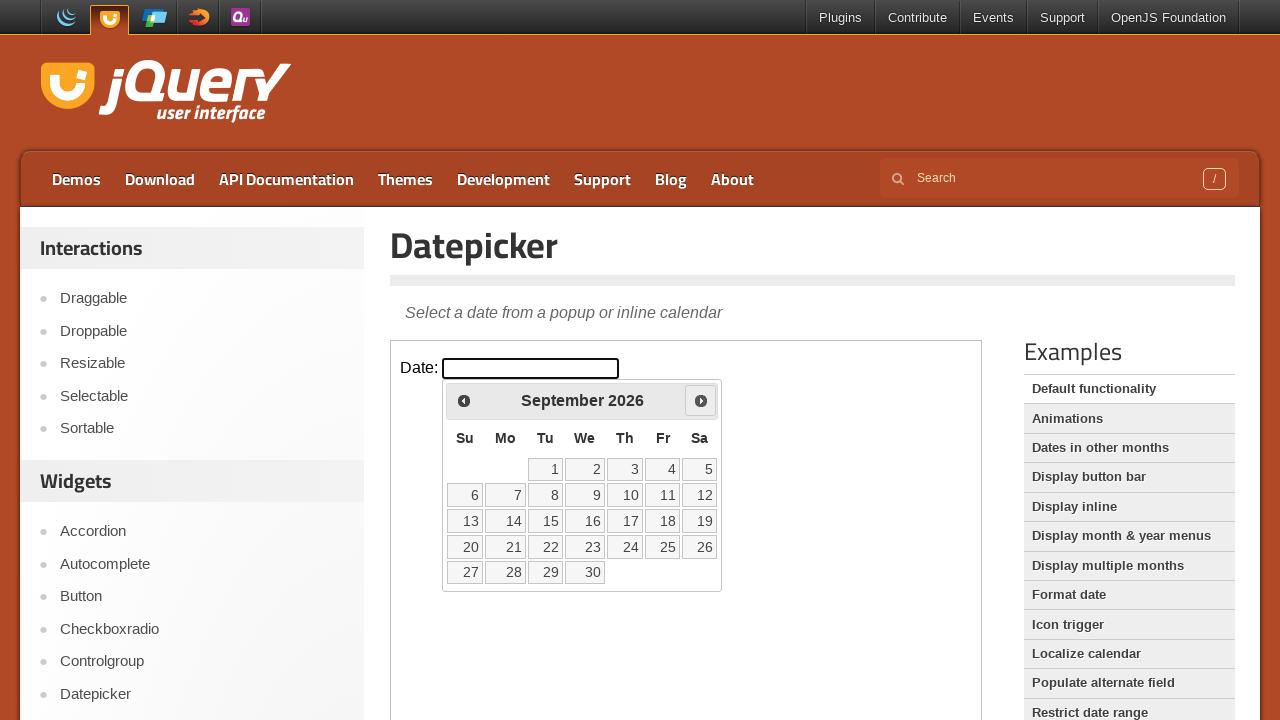

Retrieved current year: 2026
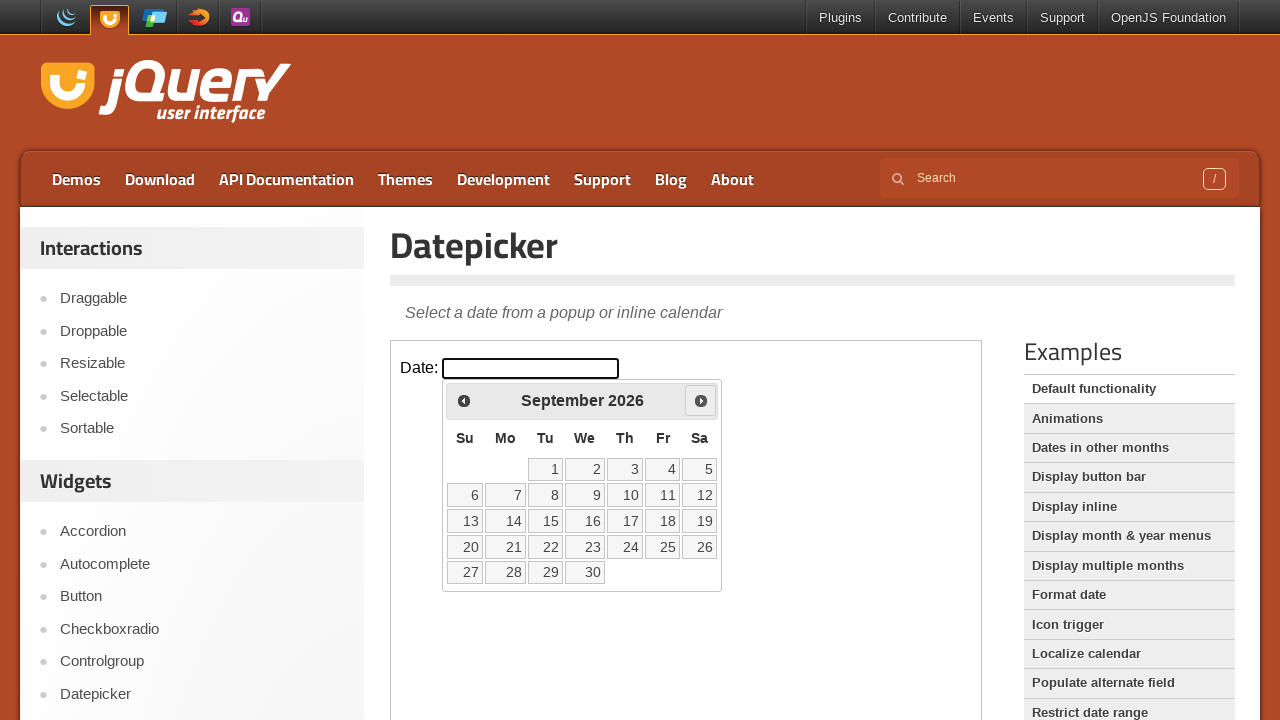

Clicked next month button to navigate towards June 2027 at (701, 400) on iframe >> nth=0 >> internal:control=enter-frame >> span.ui-icon.ui-icon-circle-t
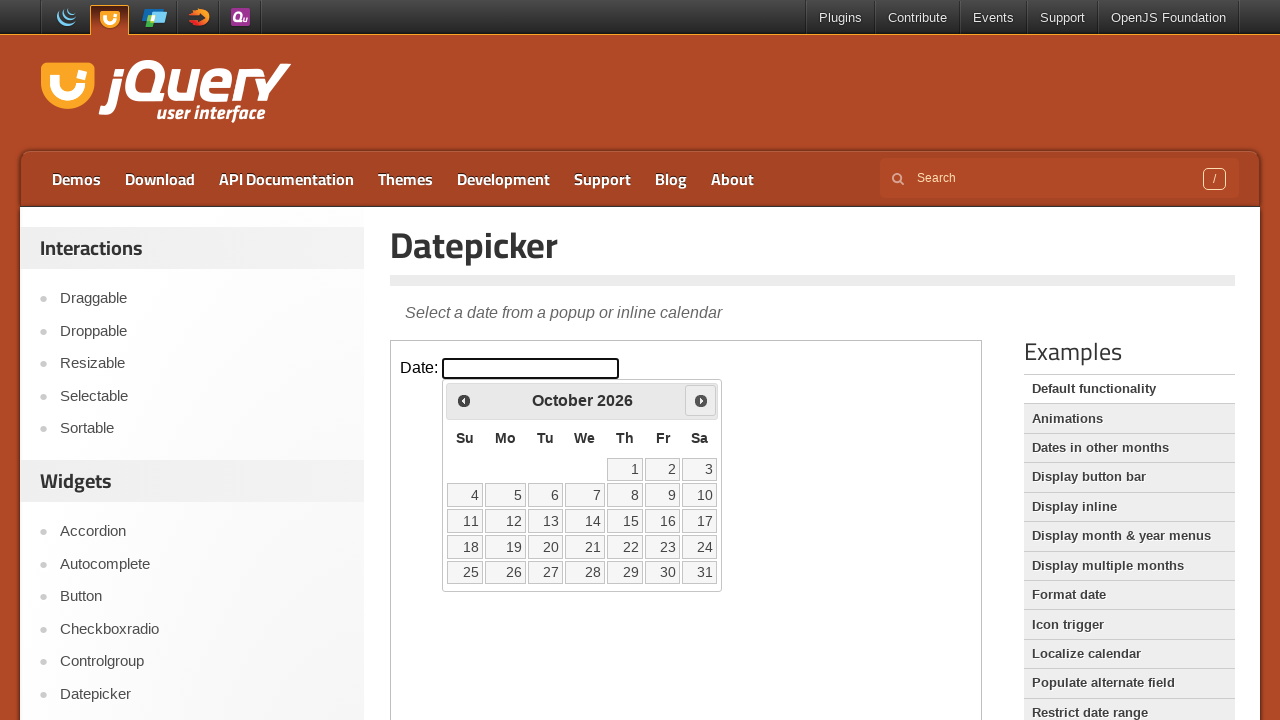

Retrieved current month: October
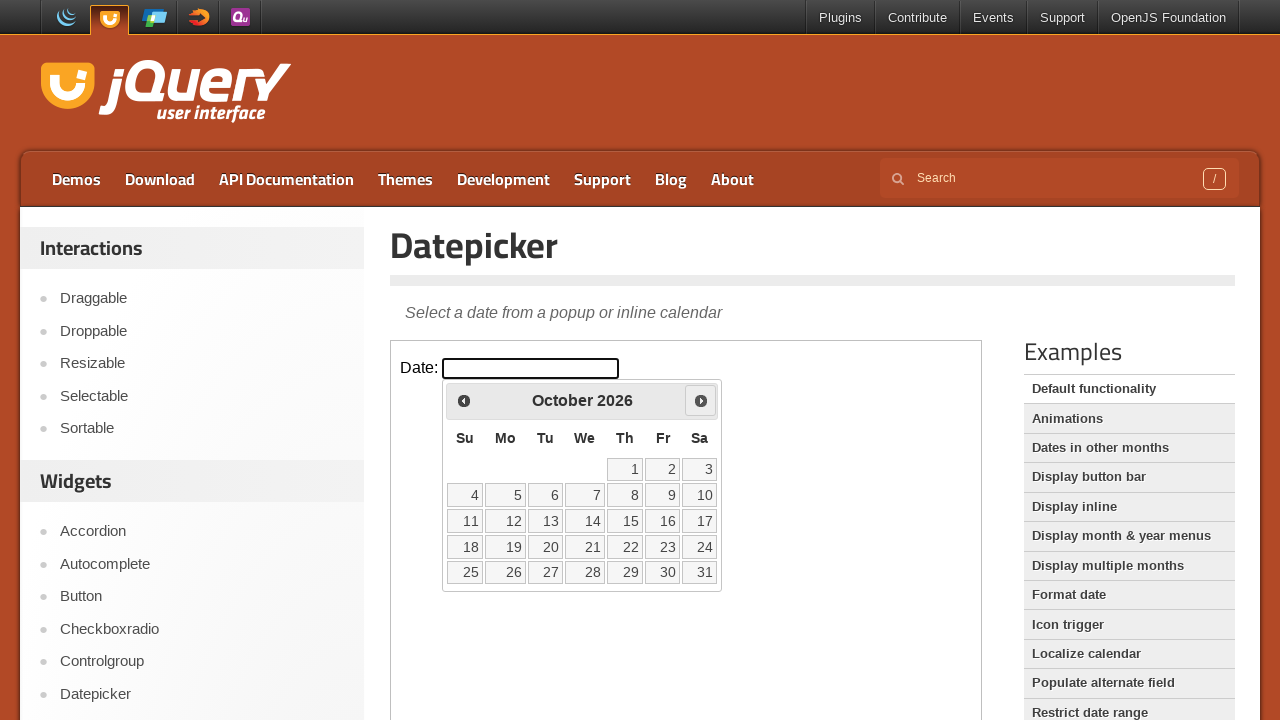

Retrieved current year: 2026
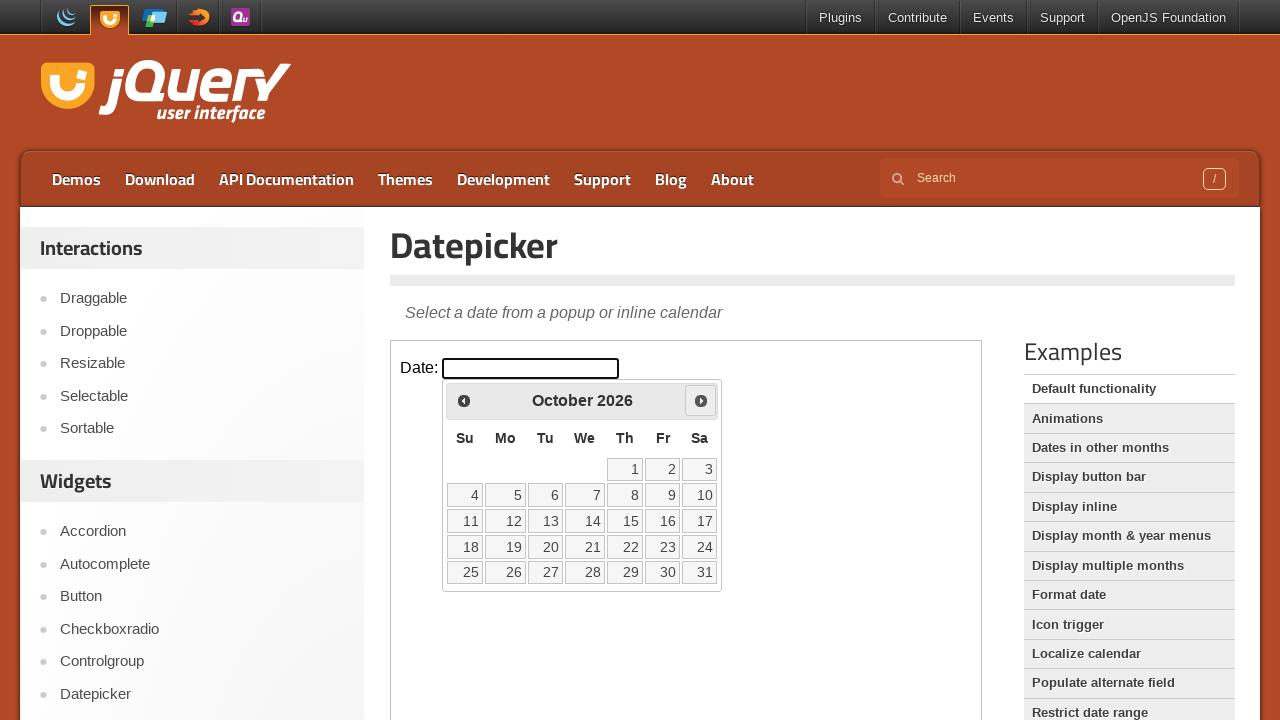

Clicked next month button to navigate towards June 2027 at (701, 400) on iframe >> nth=0 >> internal:control=enter-frame >> span.ui-icon.ui-icon-circle-t
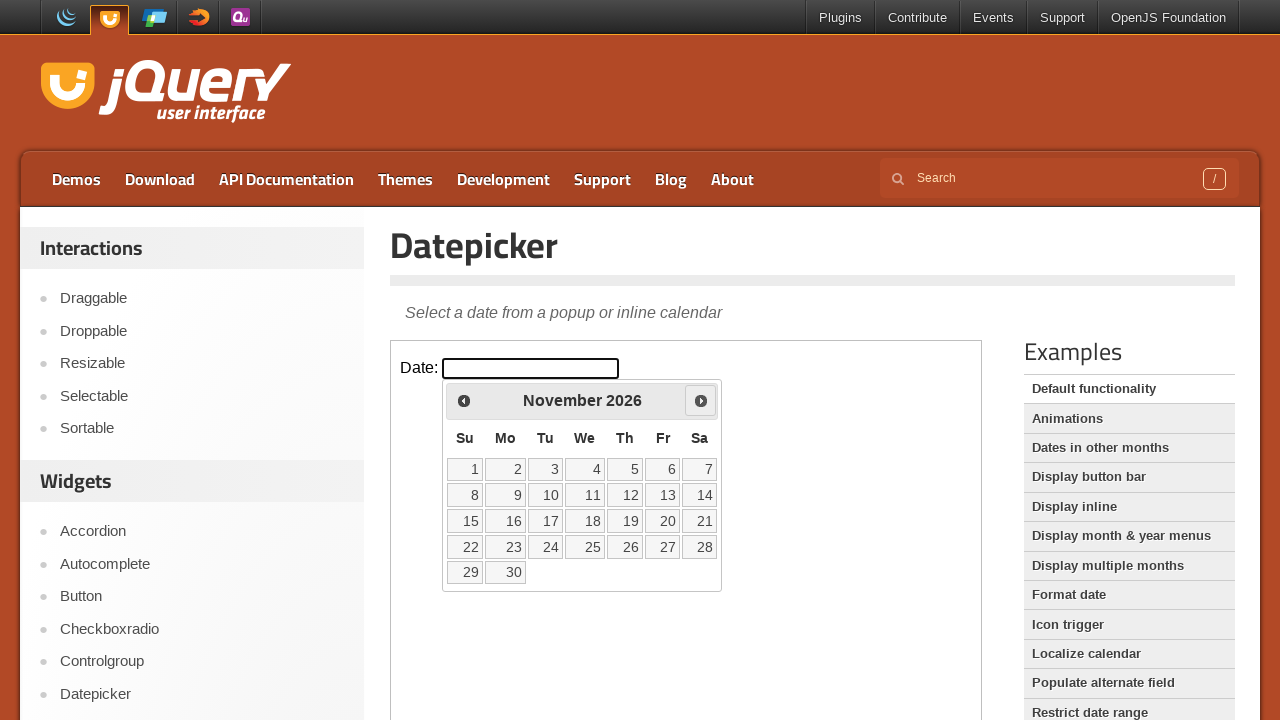

Retrieved current month: November
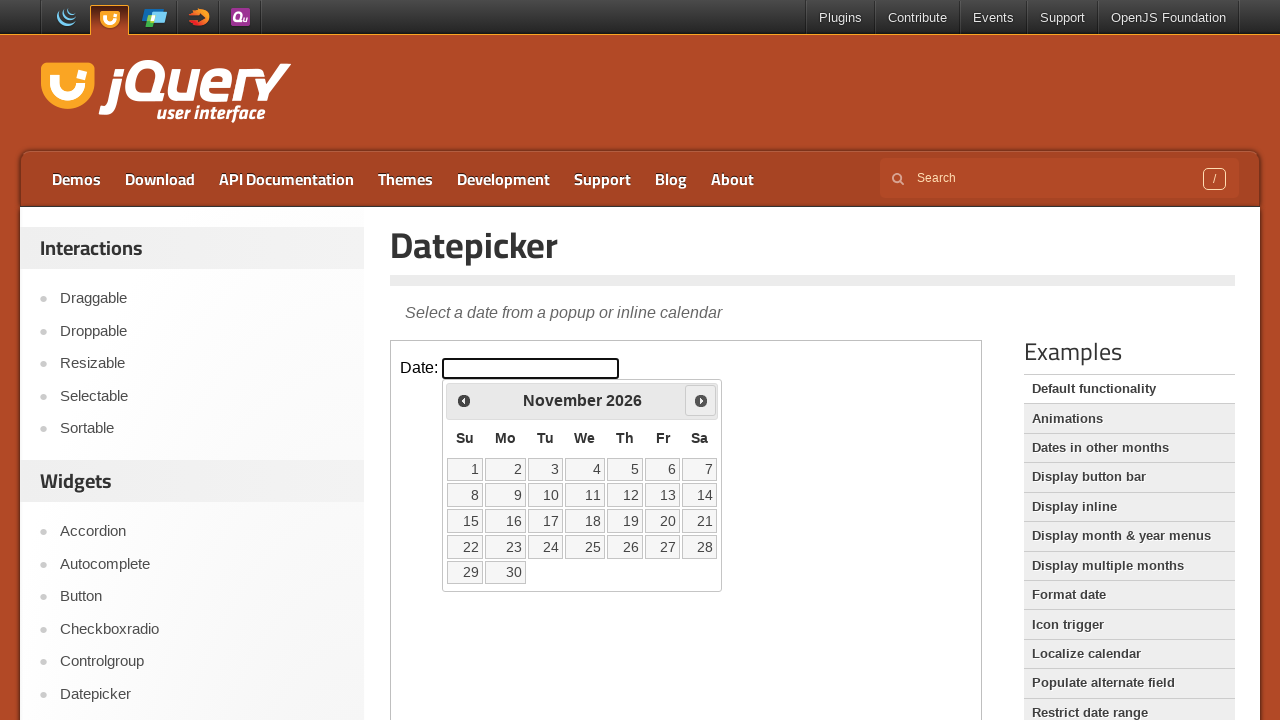

Retrieved current year: 2026
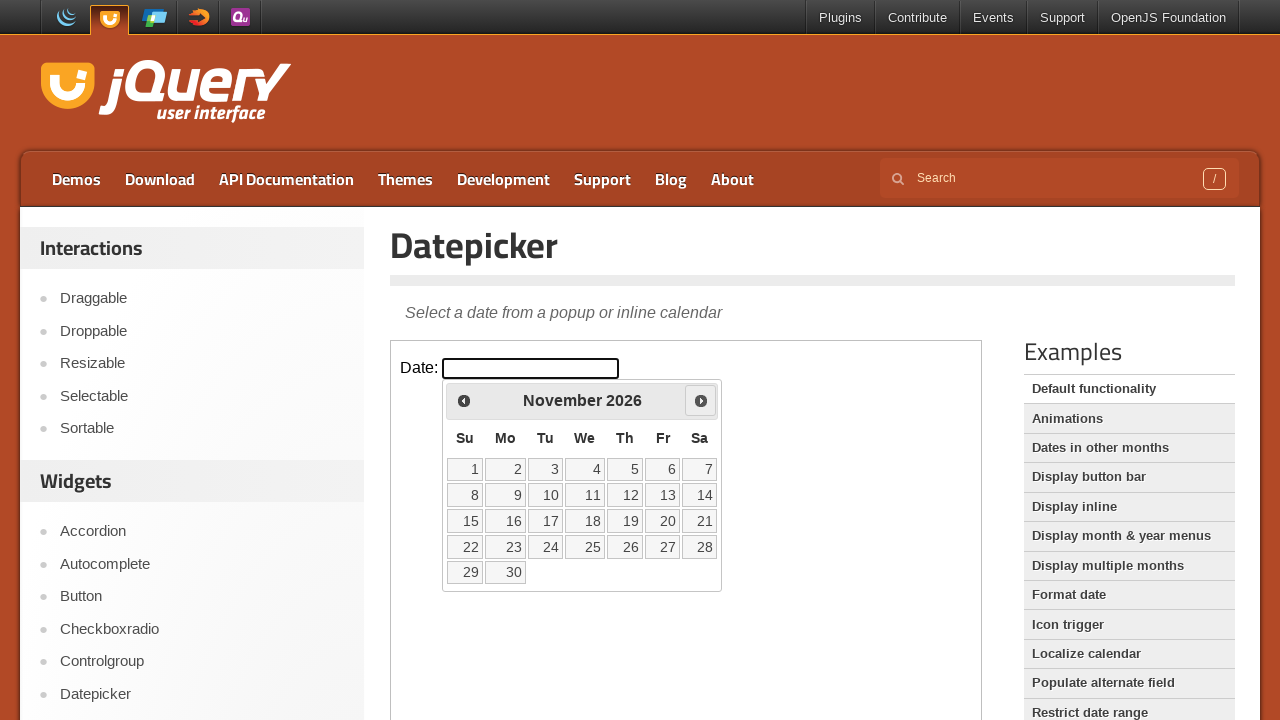

Clicked next month button to navigate towards June 2027 at (701, 400) on iframe >> nth=0 >> internal:control=enter-frame >> span.ui-icon.ui-icon-circle-t
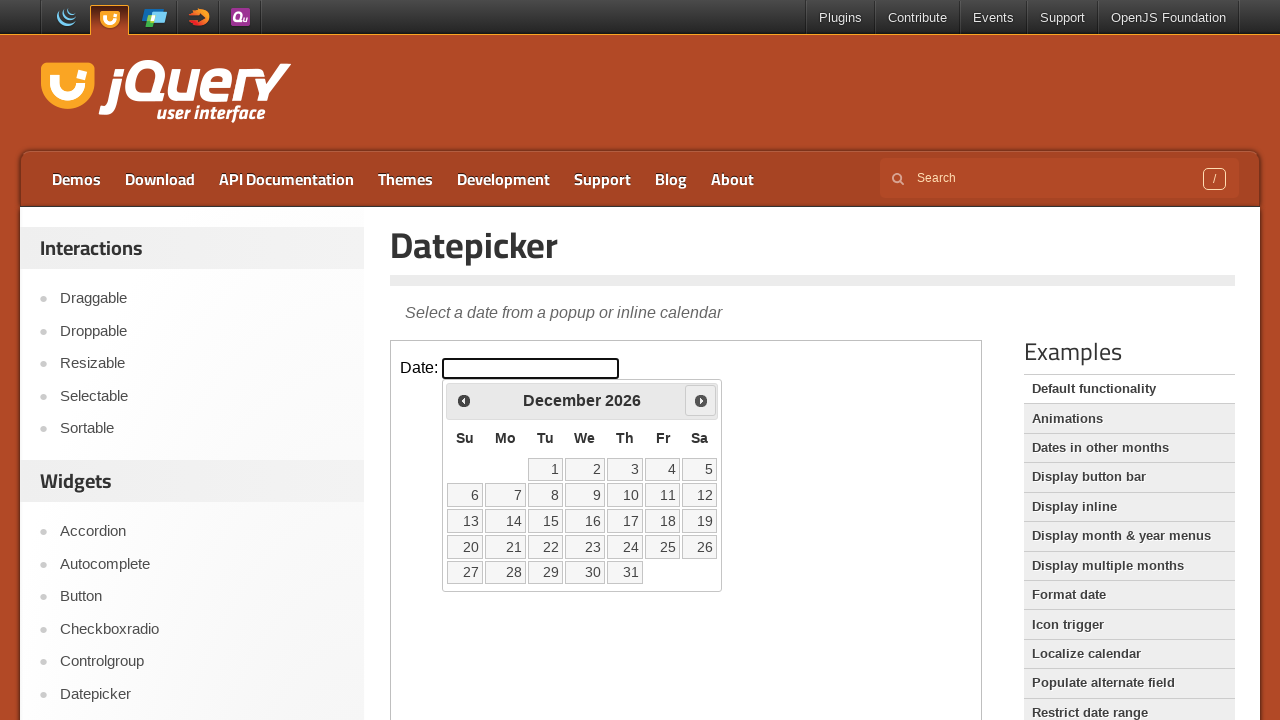

Retrieved current month: December
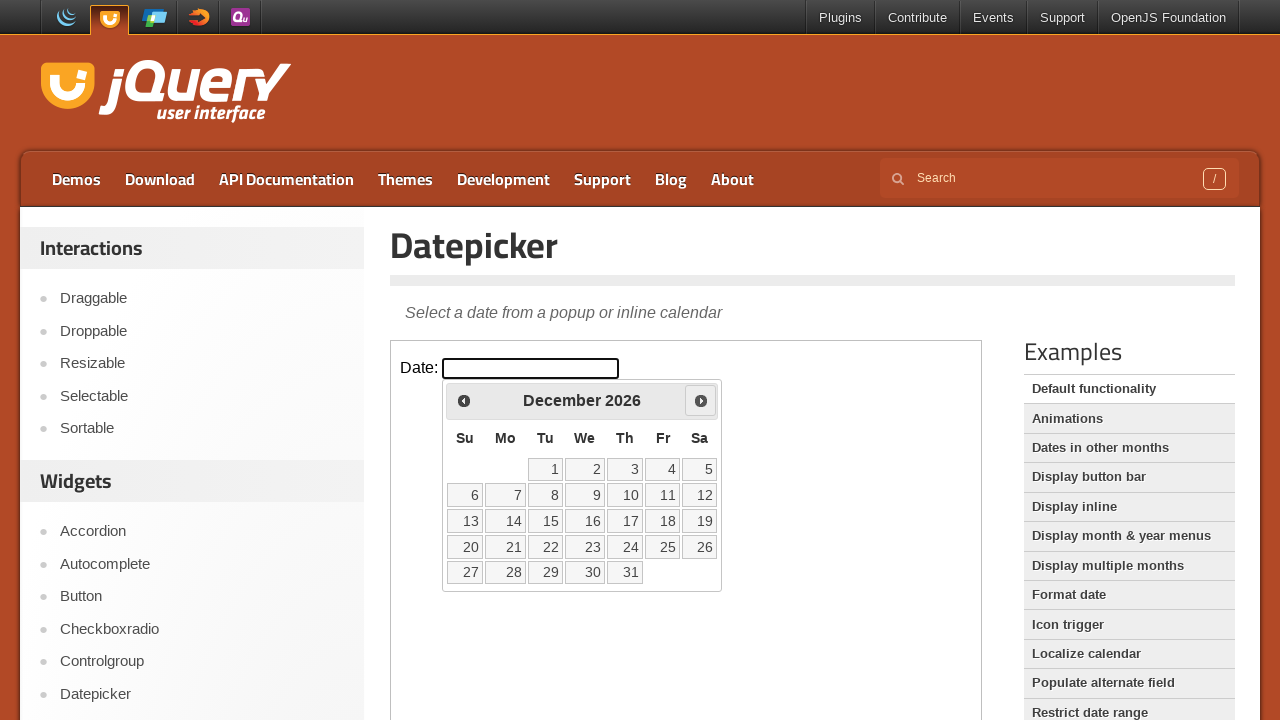

Retrieved current year: 2026
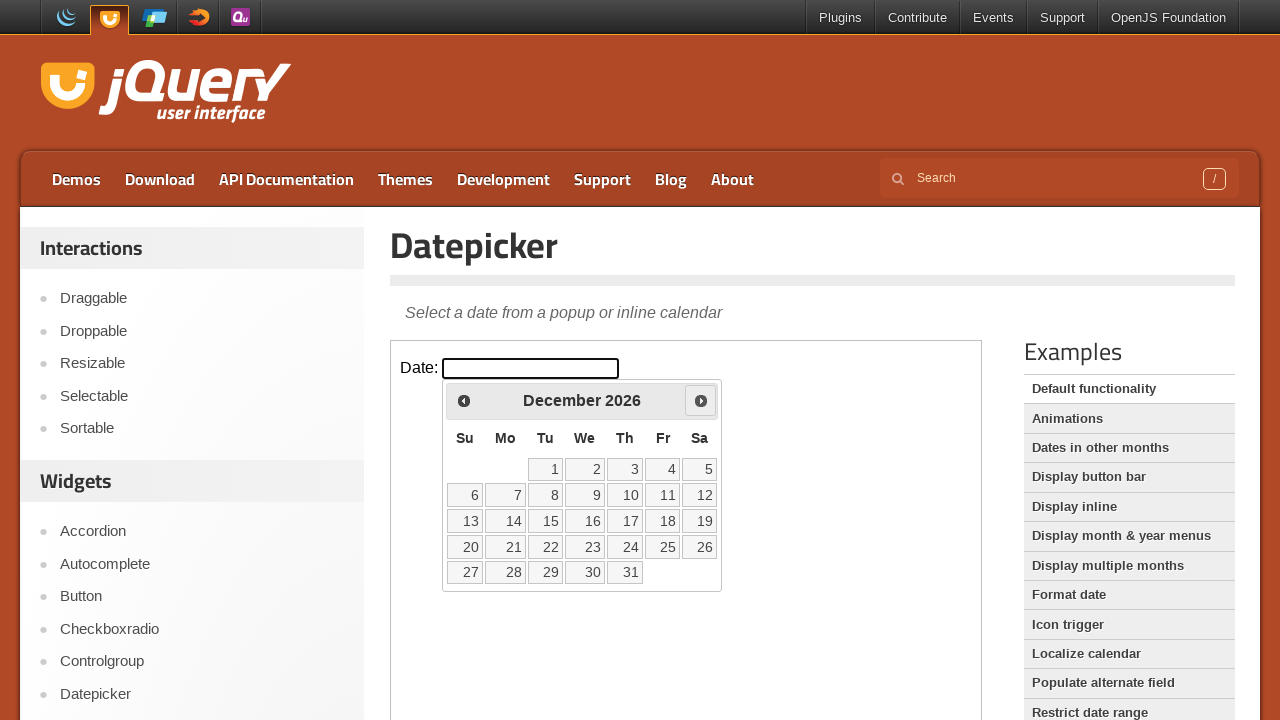

Clicked next month button to navigate towards June 2027 at (701, 400) on iframe >> nth=0 >> internal:control=enter-frame >> span.ui-icon.ui-icon-circle-t
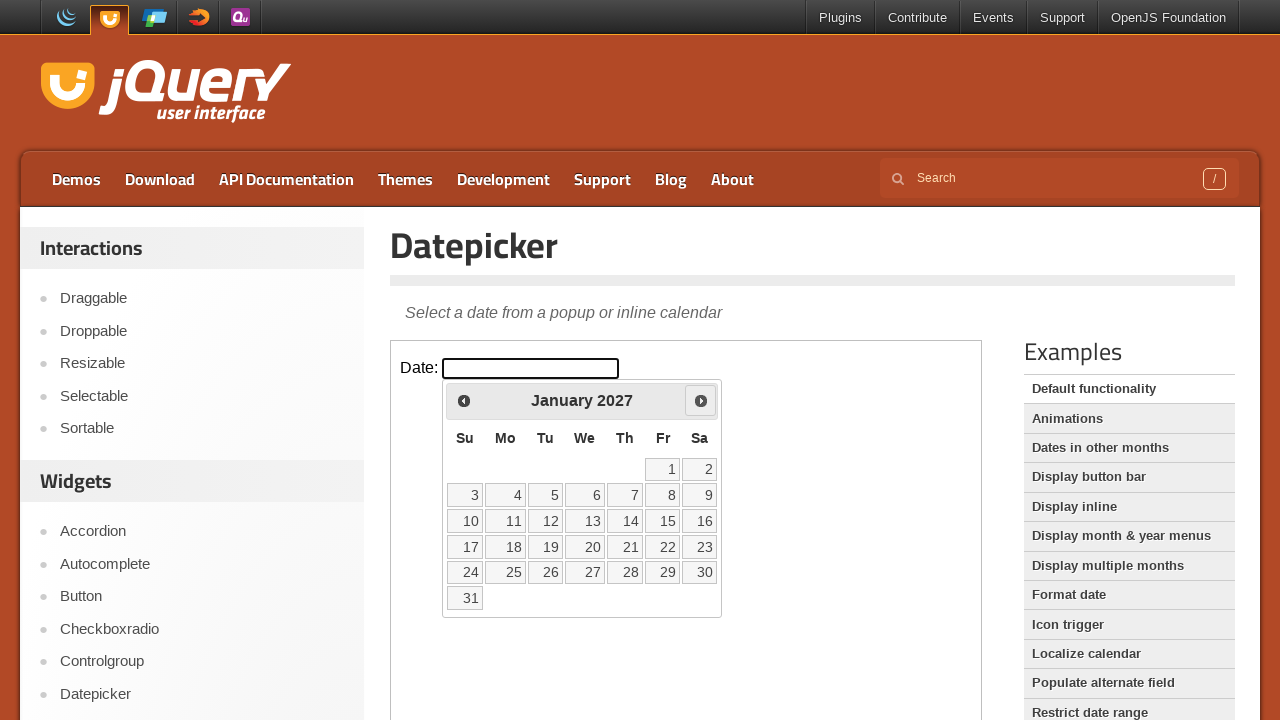

Retrieved current month: January
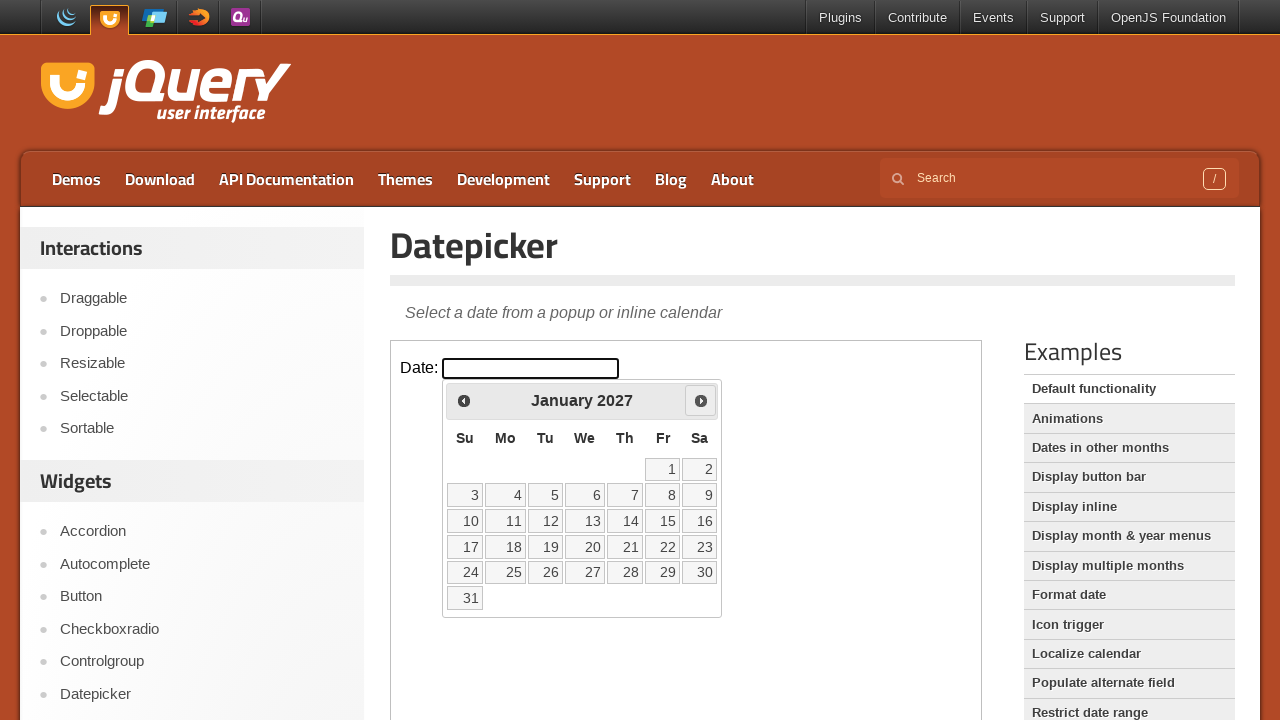

Retrieved current year: 2027
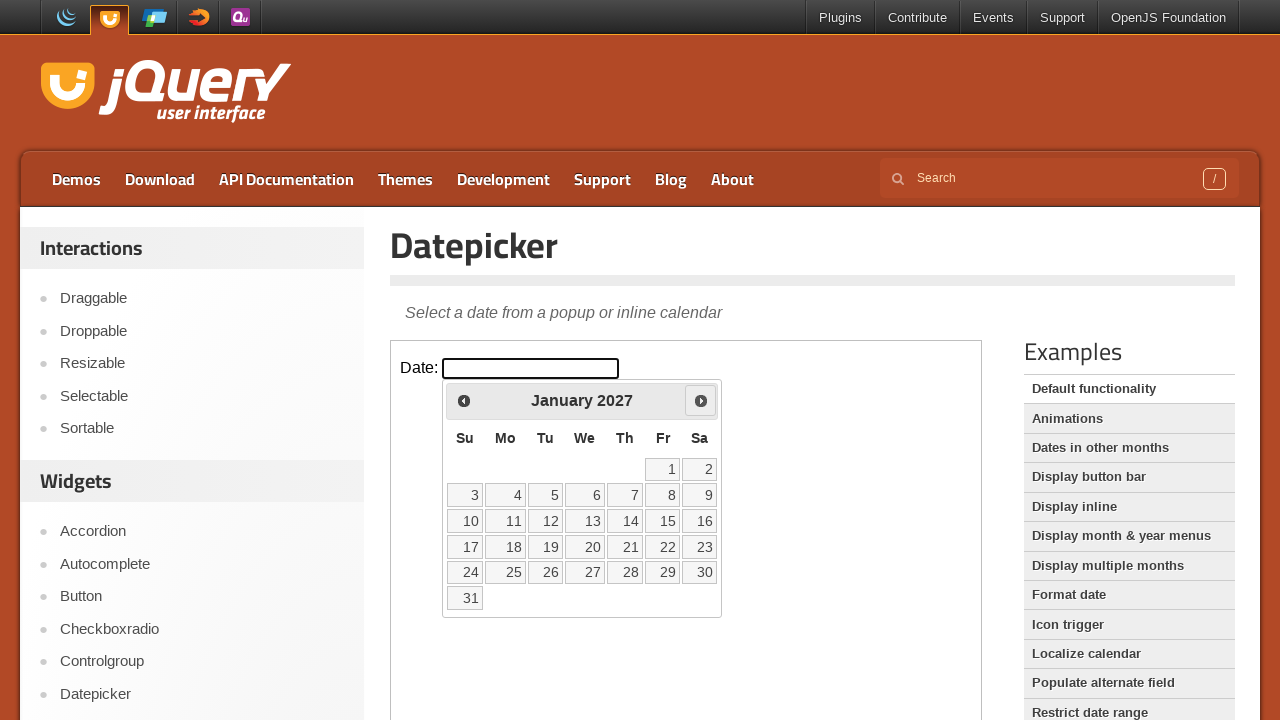

Clicked next month button to navigate towards June 2027 at (701, 400) on iframe >> nth=0 >> internal:control=enter-frame >> span.ui-icon.ui-icon-circle-t
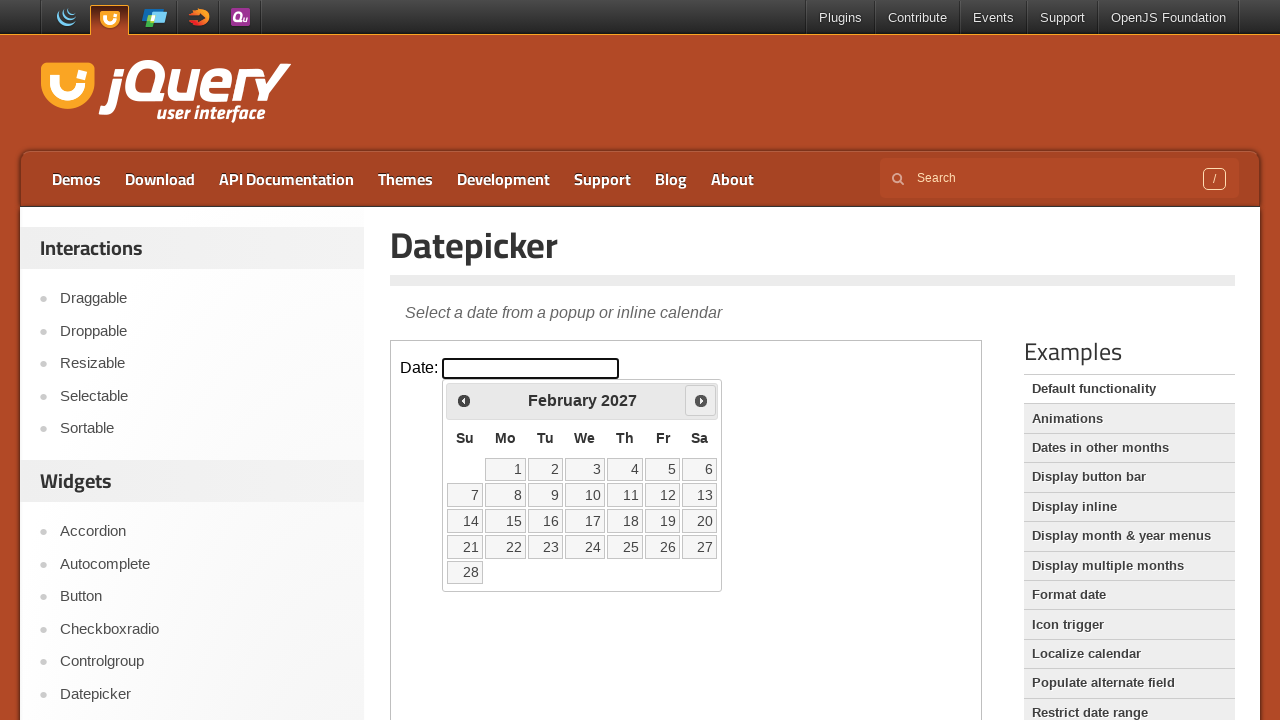

Retrieved current month: February
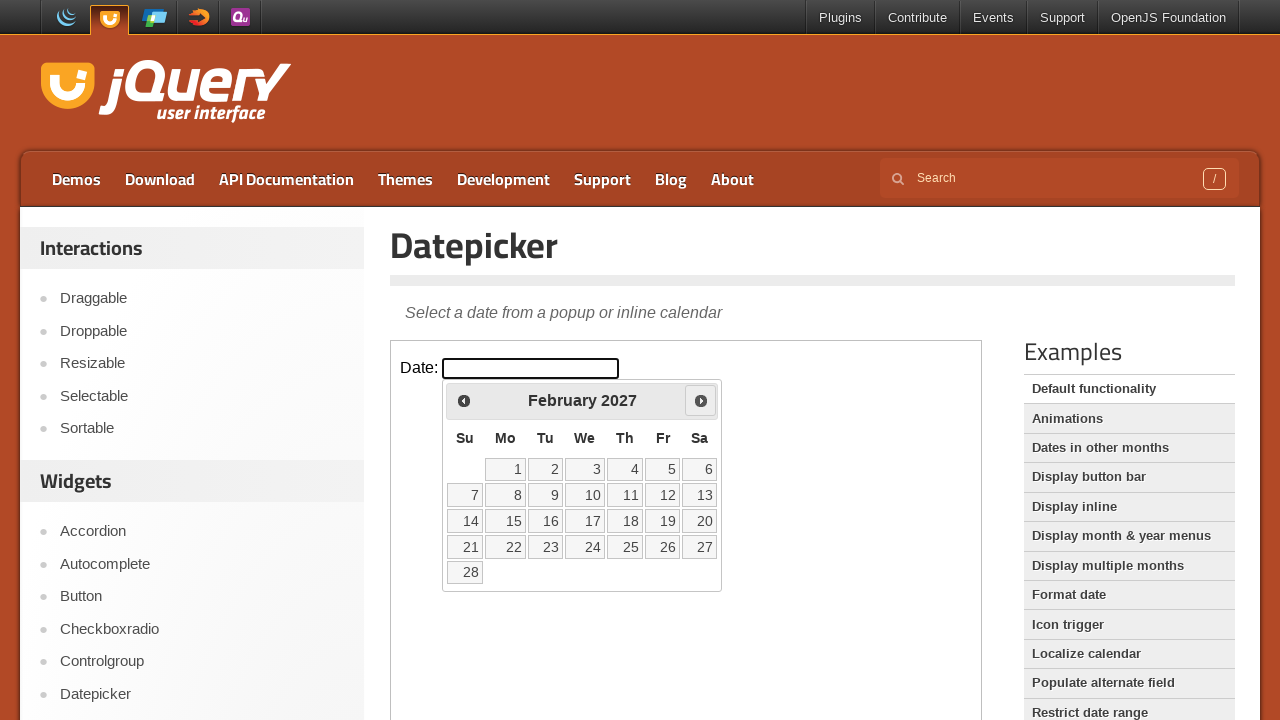

Retrieved current year: 2027
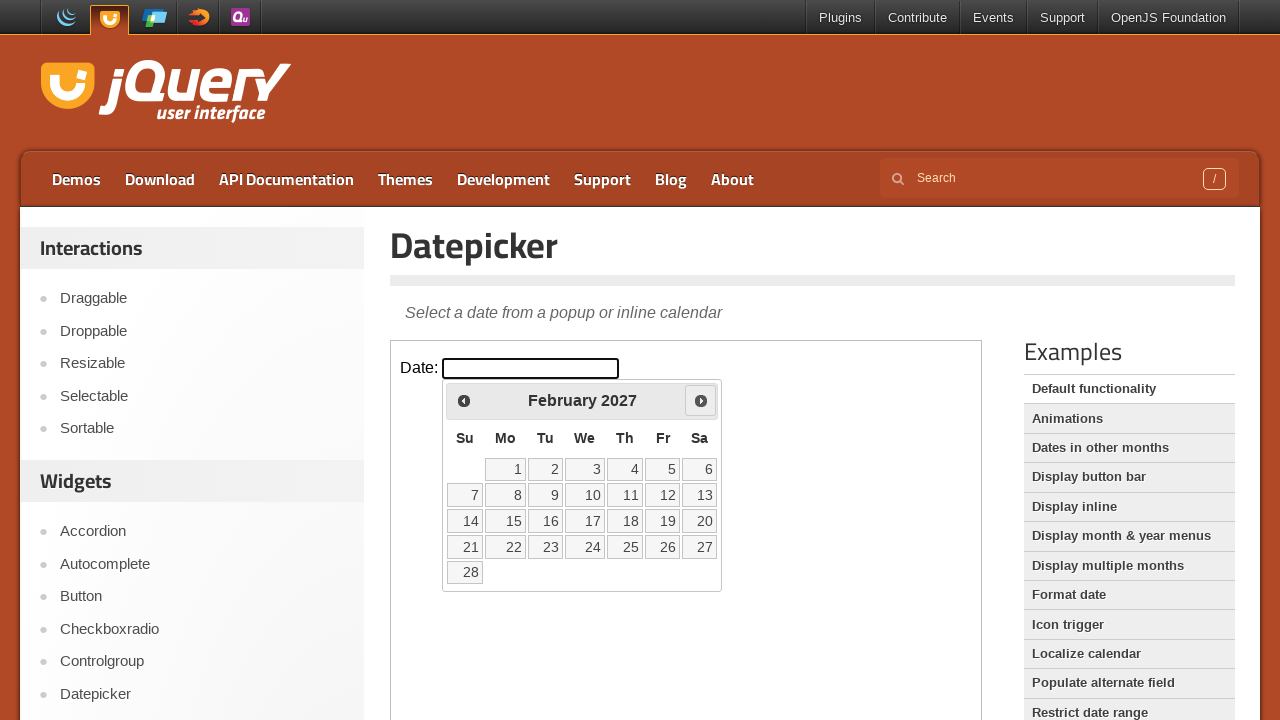

Clicked next month button to navigate towards June 2027 at (701, 400) on iframe >> nth=0 >> internal:control=enter-frame >> span.ui-icon.ui-icon-circle-t
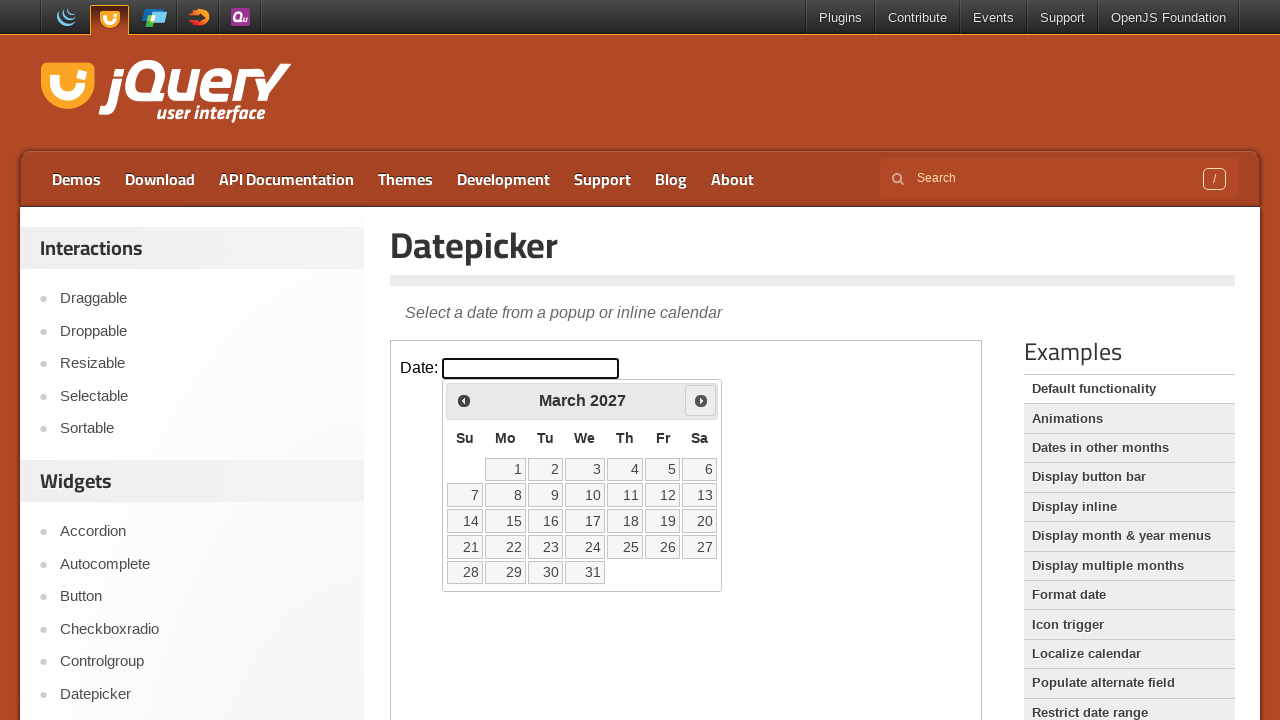

Retrieved current month: March
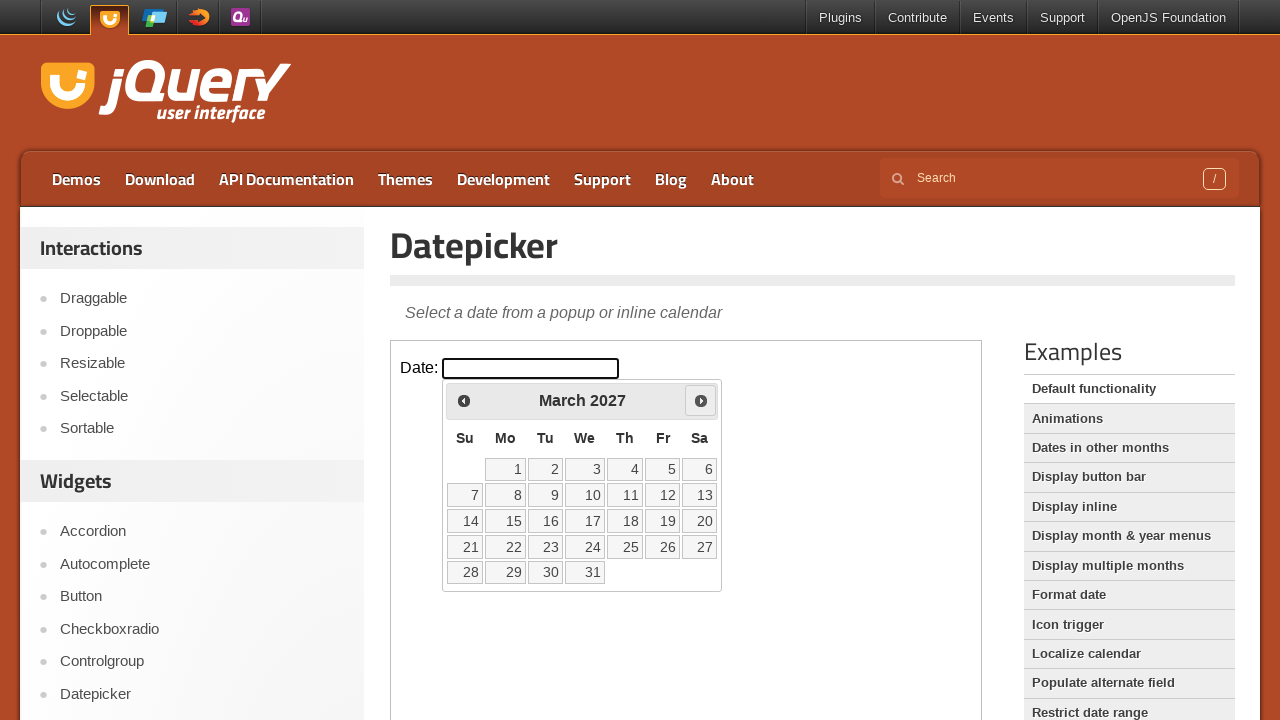

Retrieved current year: 2027
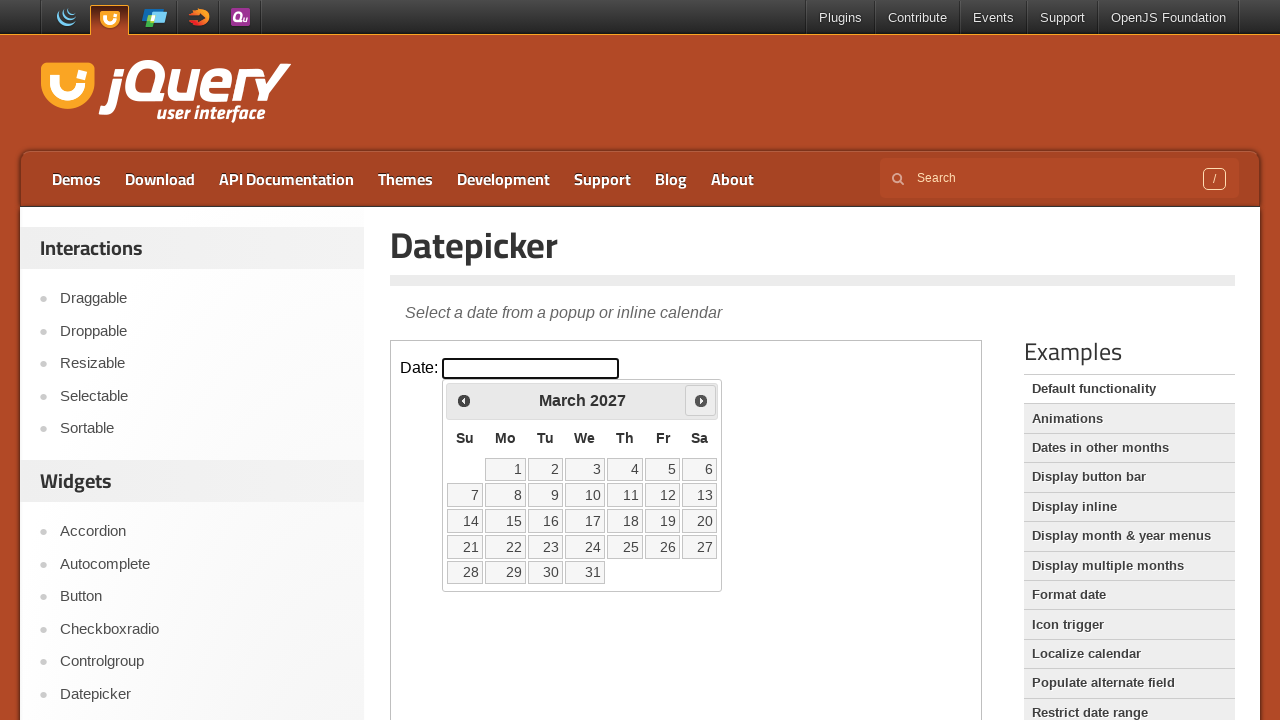

Clicked next month button to navigate towards June 2027 at (701, 400) on iframe >> nth=0 >> internal:control=enter-frame >> span.ui-icon.ui-icon-circle-t
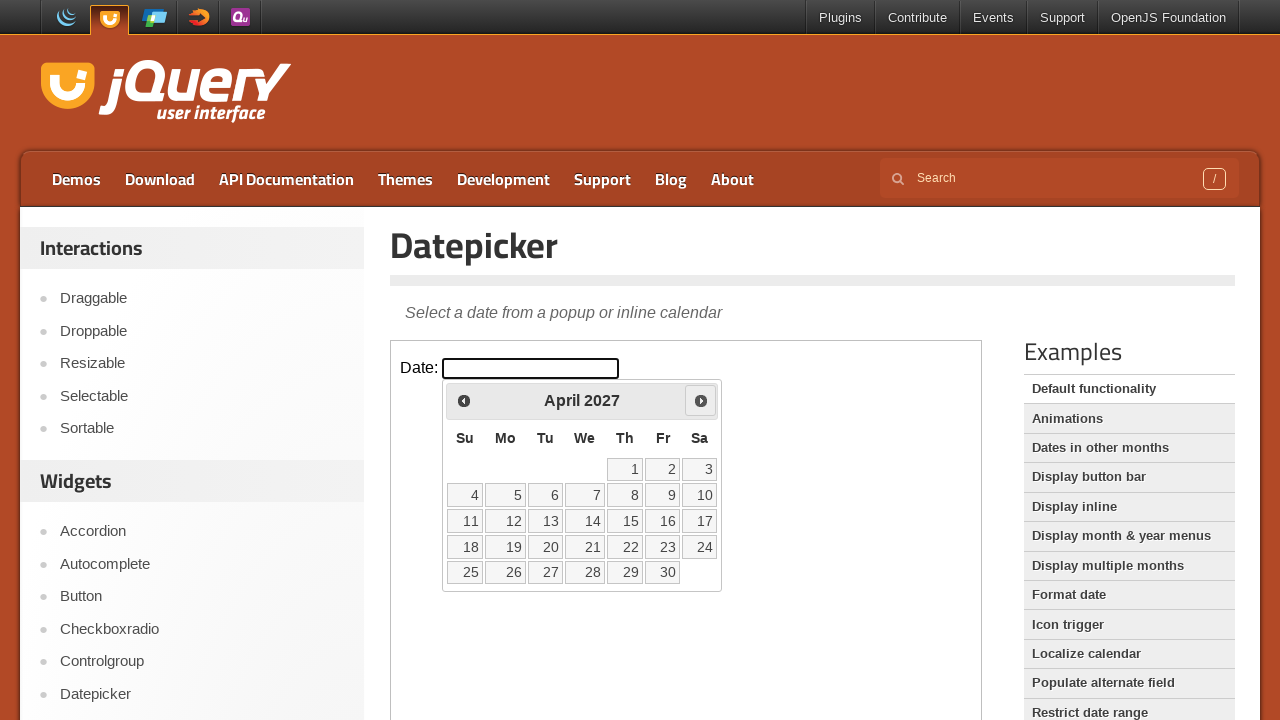

Retrieved current month: April
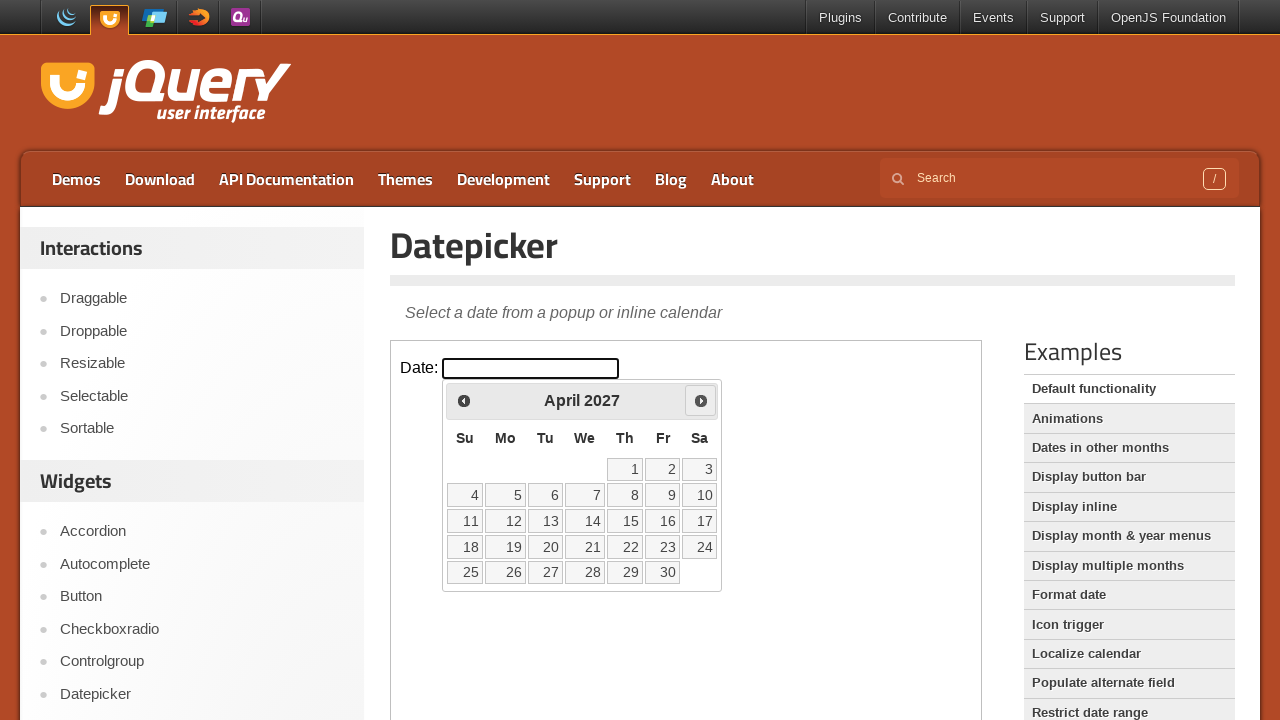

Retrieved current year: 2027
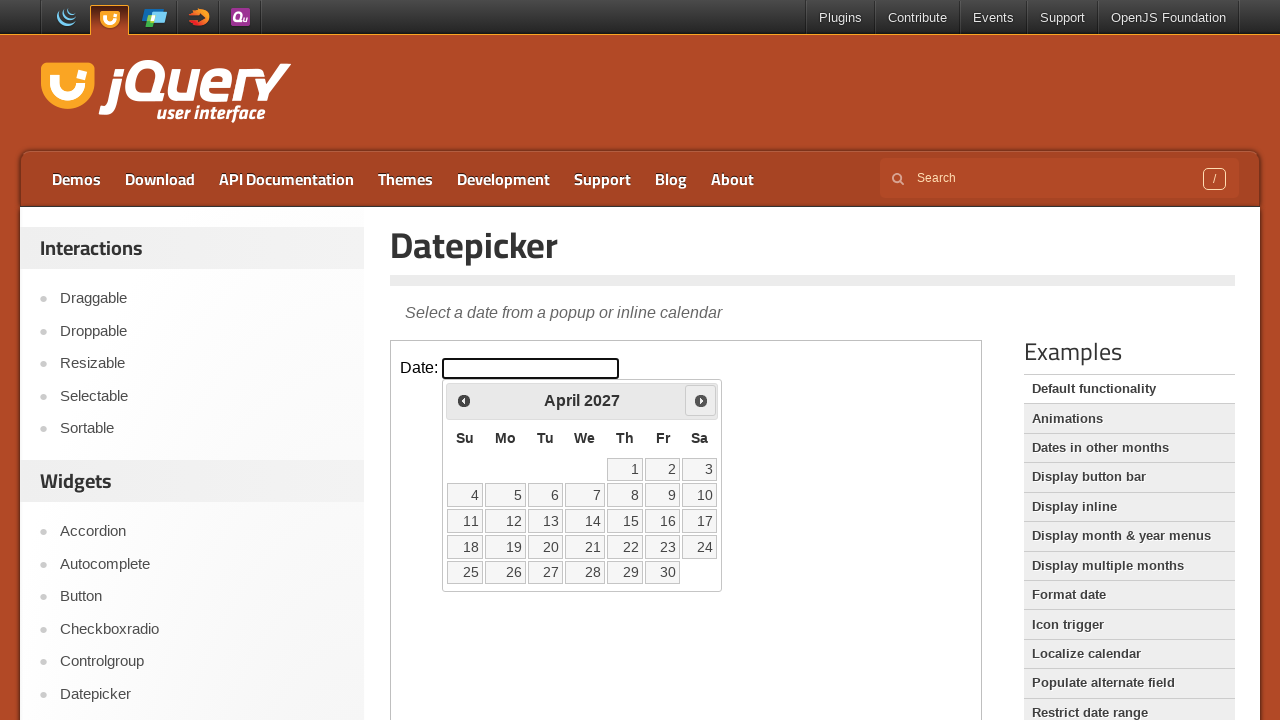

Clicked next month button to navigate towards June 2027 at (701, 400) on iframe >> nth=0 >> internal:control=enter-frame >> span.ui-icon.ui-icon-circle-t
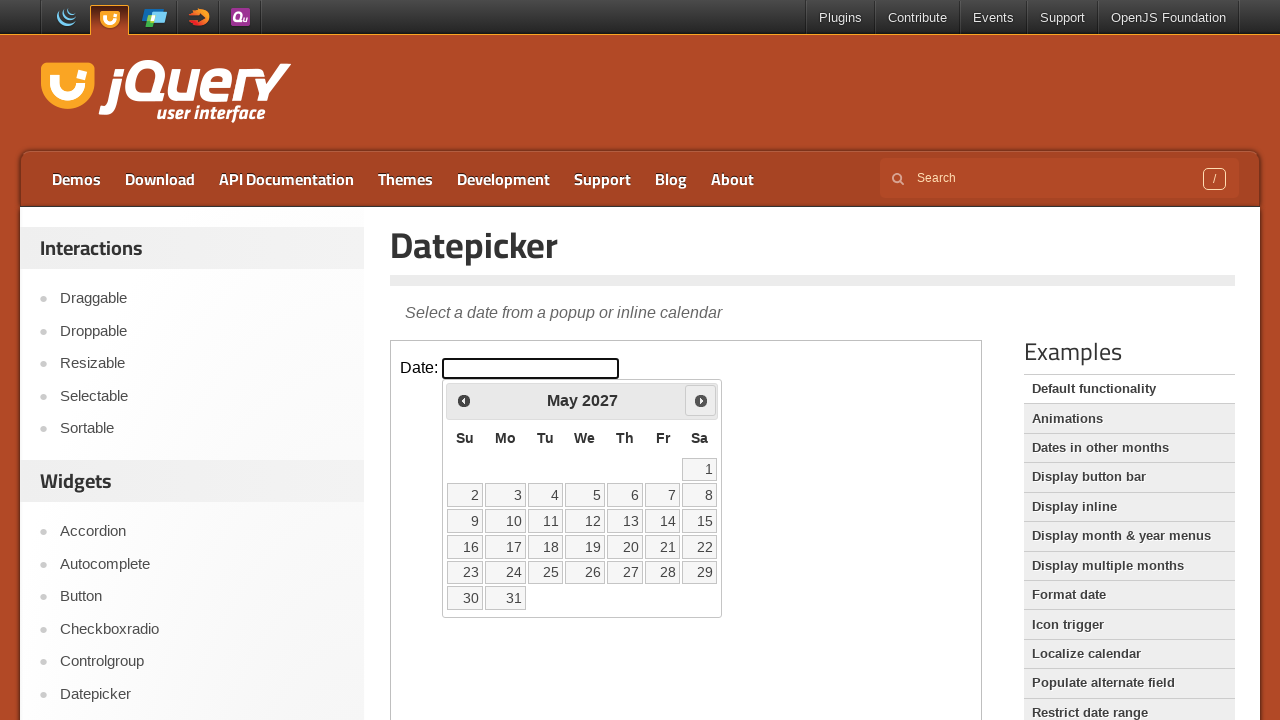

Retrieved current month: May
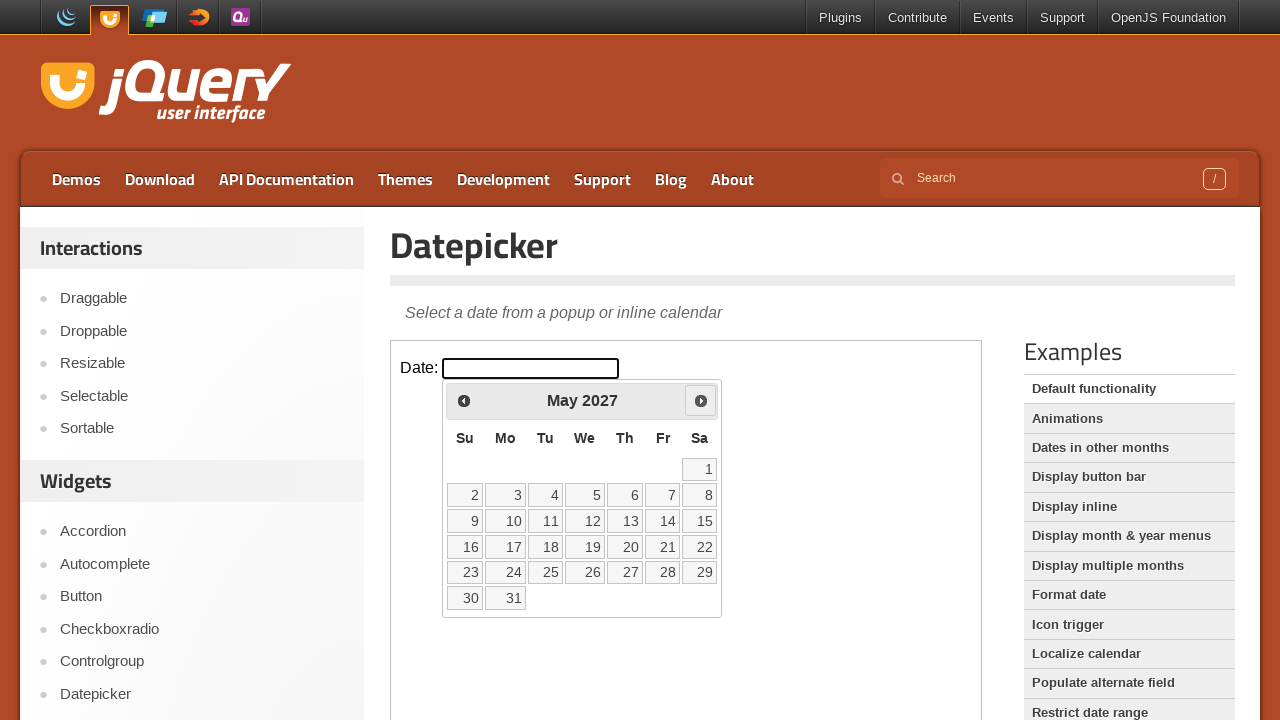

Retrieved current year: 2027
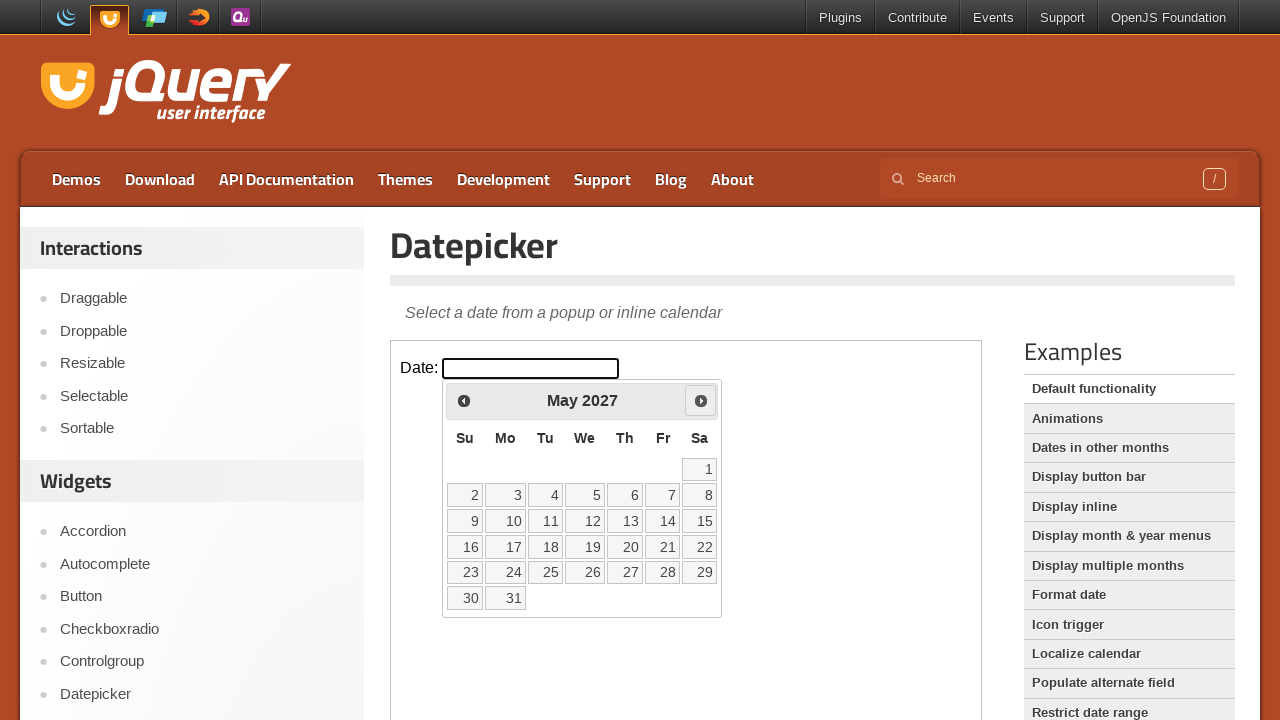

Clicked next month button to navigate towards June 2027 at (701, 400) on iframe >> nth=0 >> internal:control=enter-frame >> span.ui-icon.ui-icon-circle-t
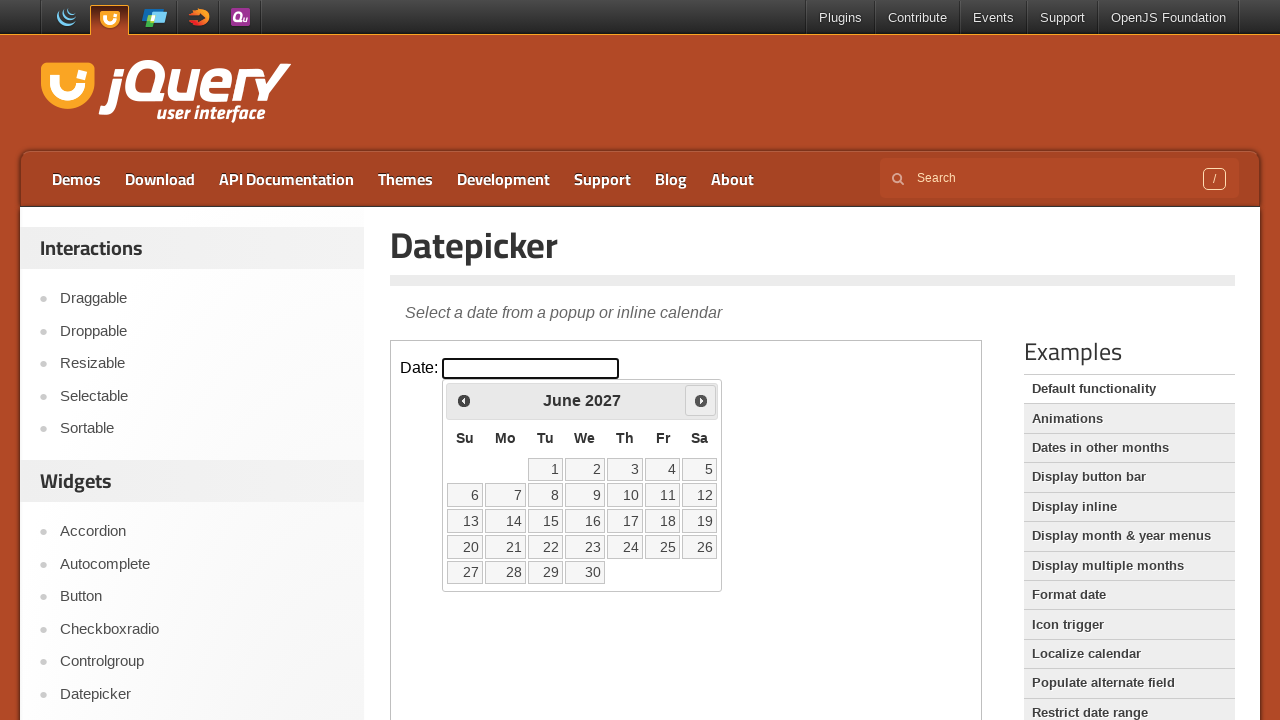

Retrieved current month: June
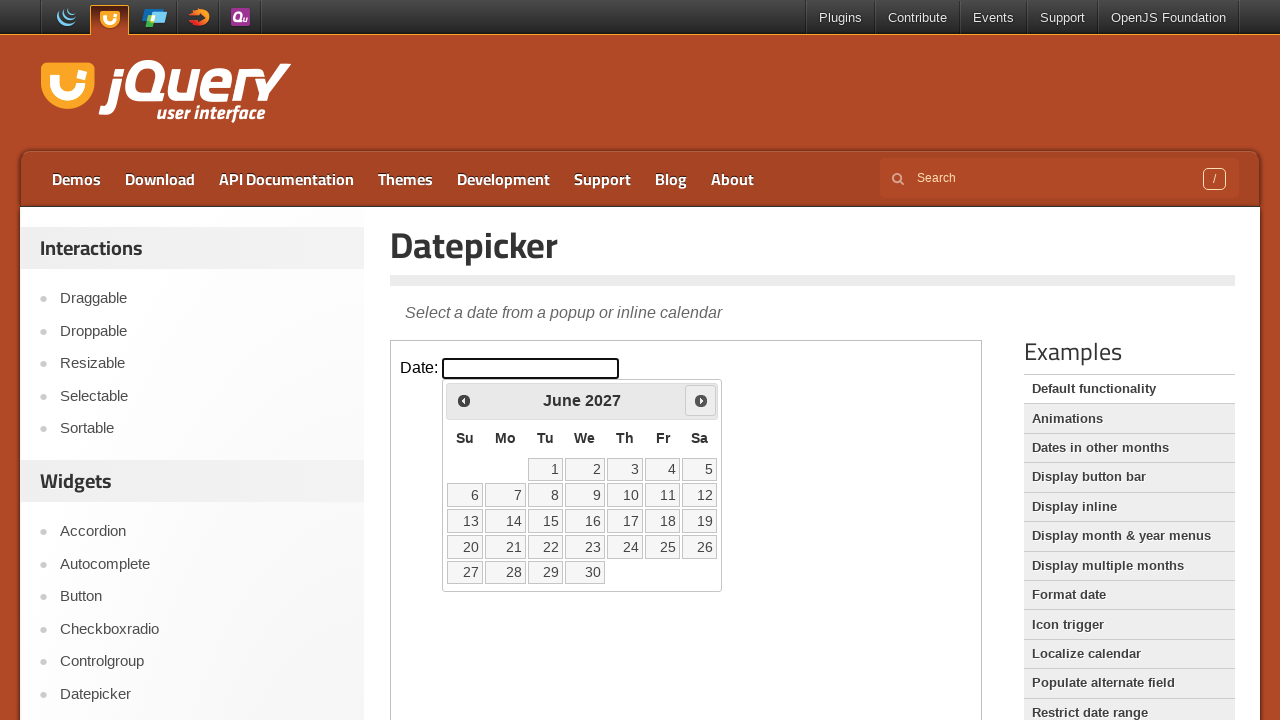

Retrieved current year: 2027
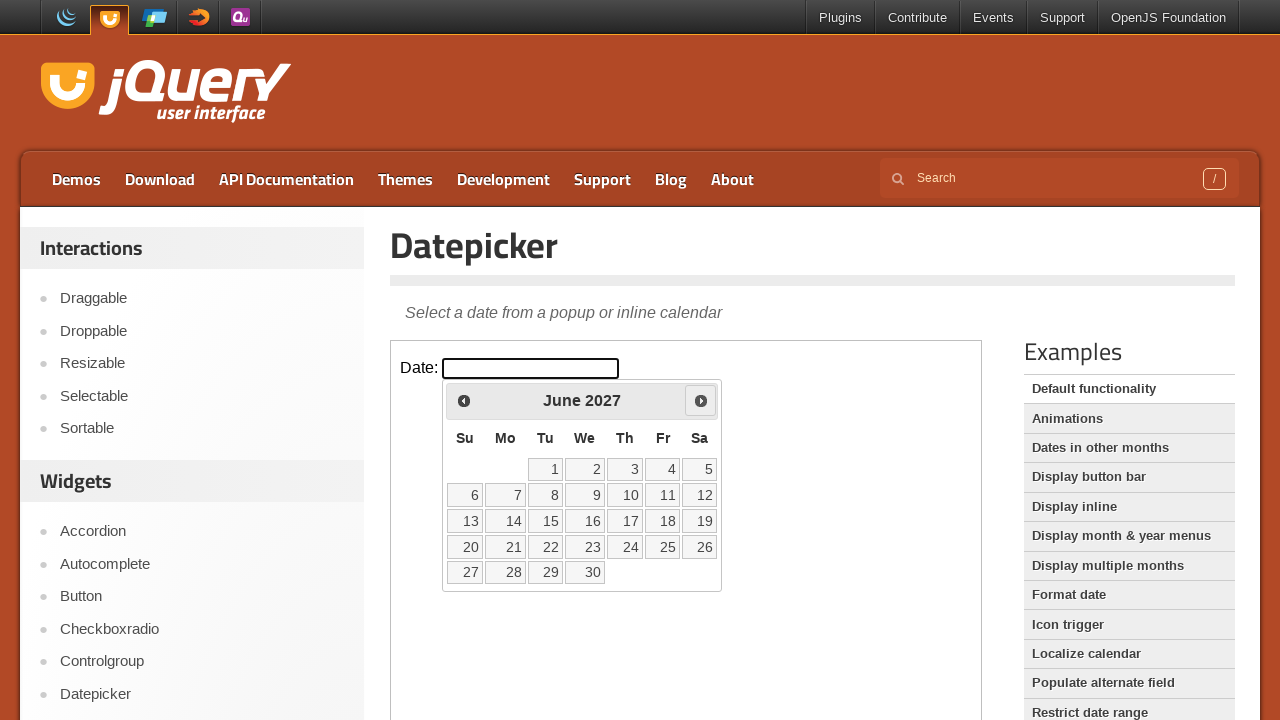

Reached target month/year: June 2027
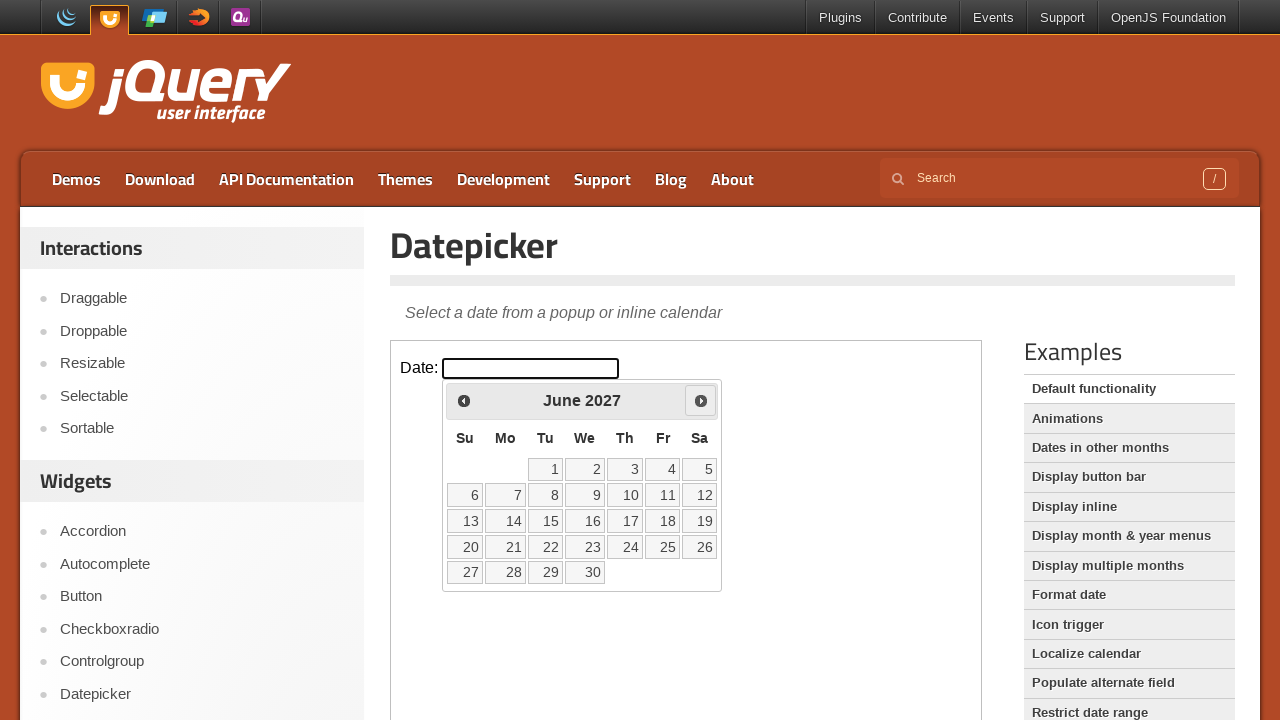

Retrieved all date cells from the calendar
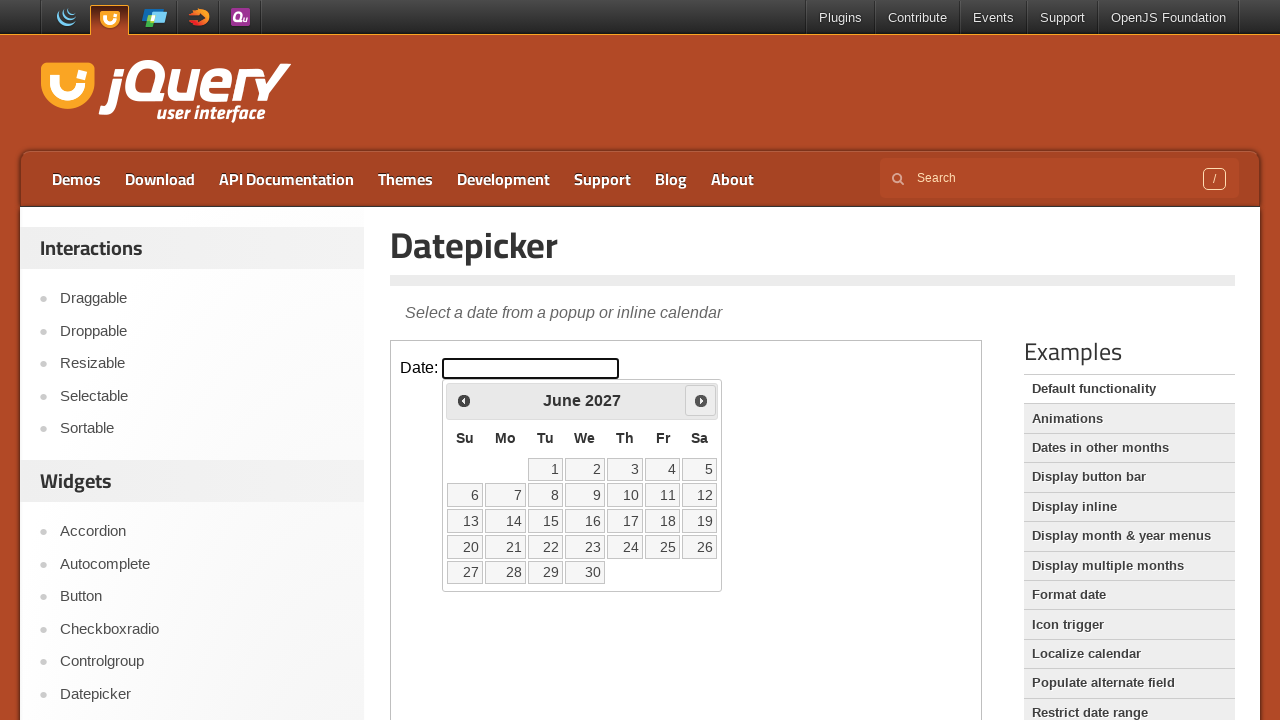

Clicked on date 25 in the calendar at (663, 547) on iframe >> nth=0 >> internal:control=enter-frame >> table.ui-datepicker-calendar 
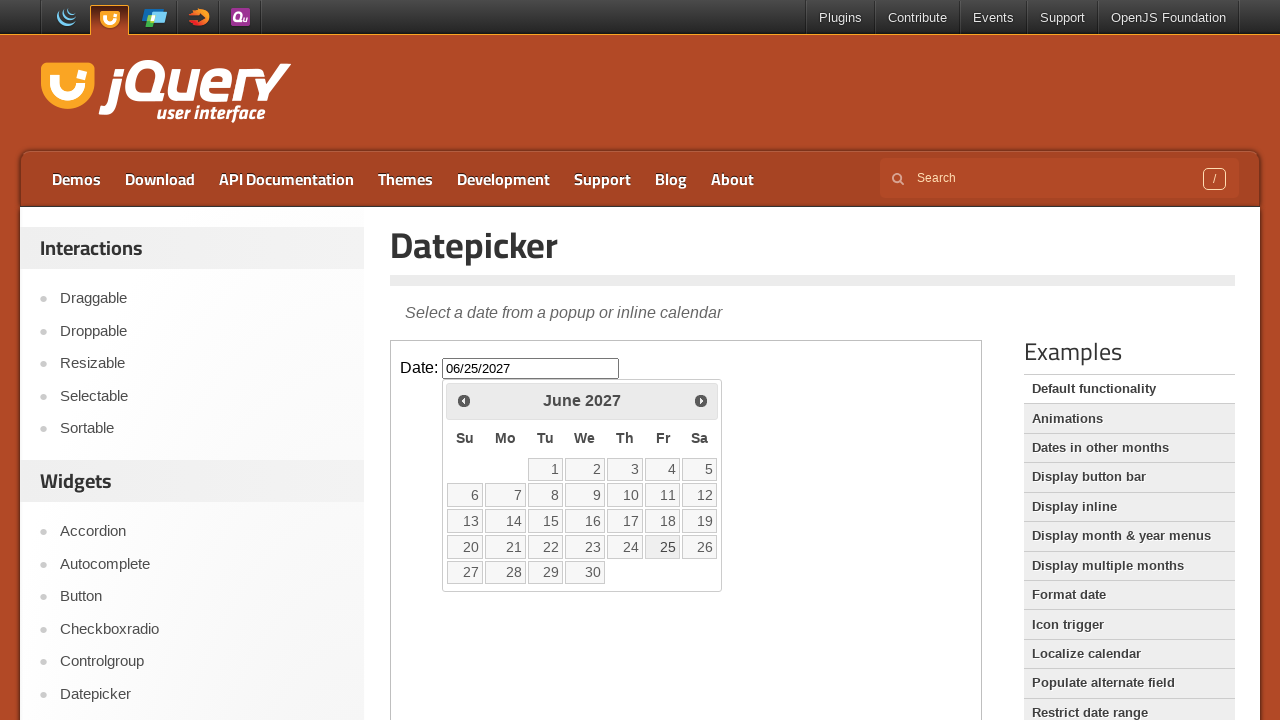

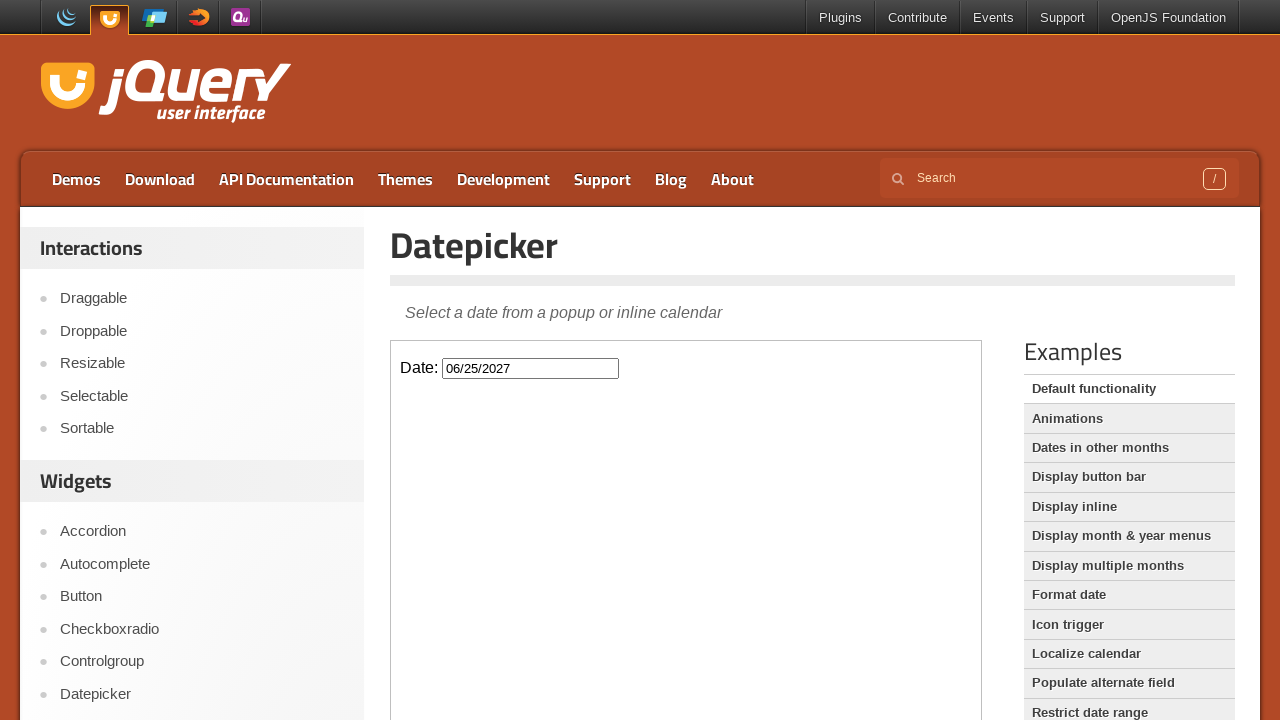